Tests JavaScript execution by creating a flashing border effect on the table header

Starting URL: https://letcode.in/table

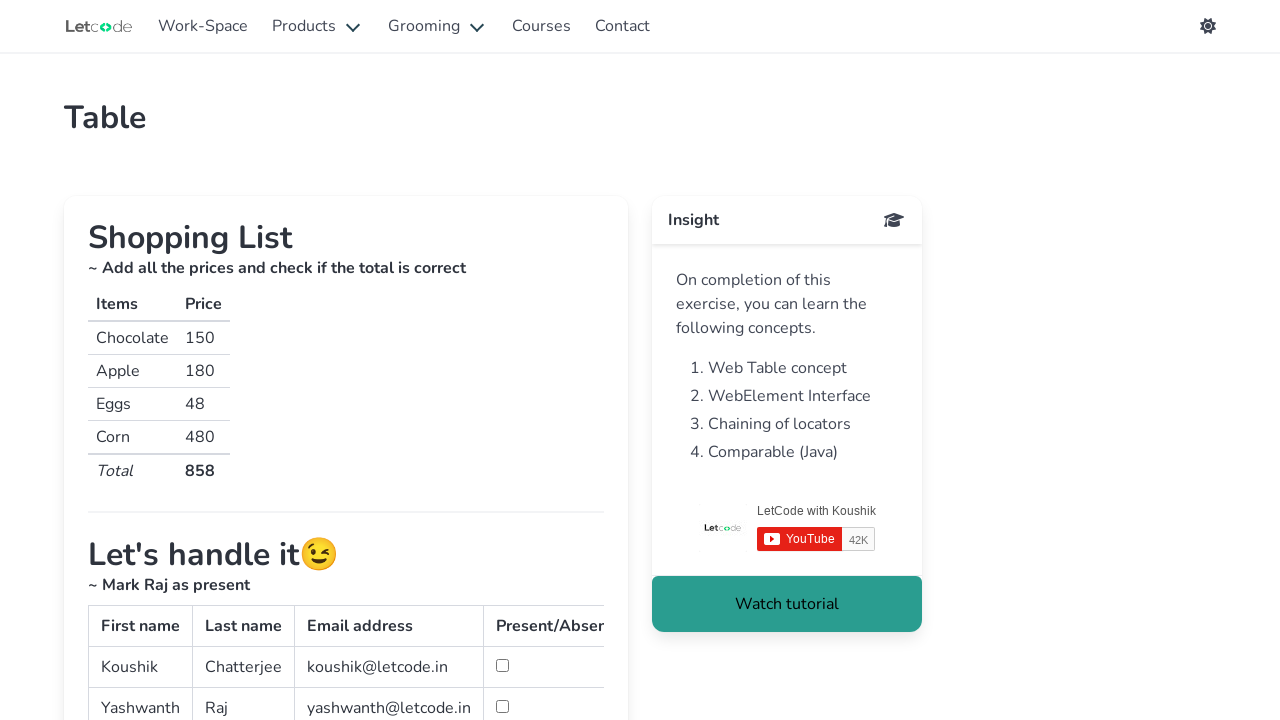

Located table header element using XPath selector
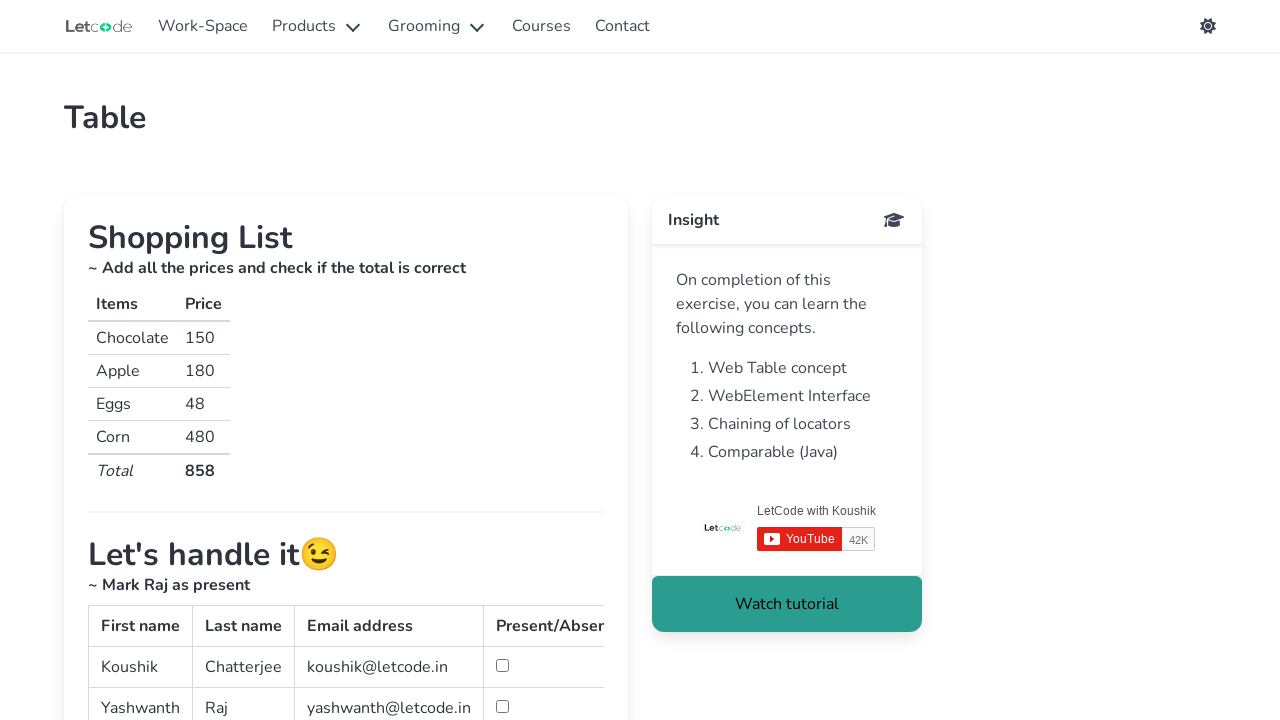

Applied red border to table header (flash 1/10)
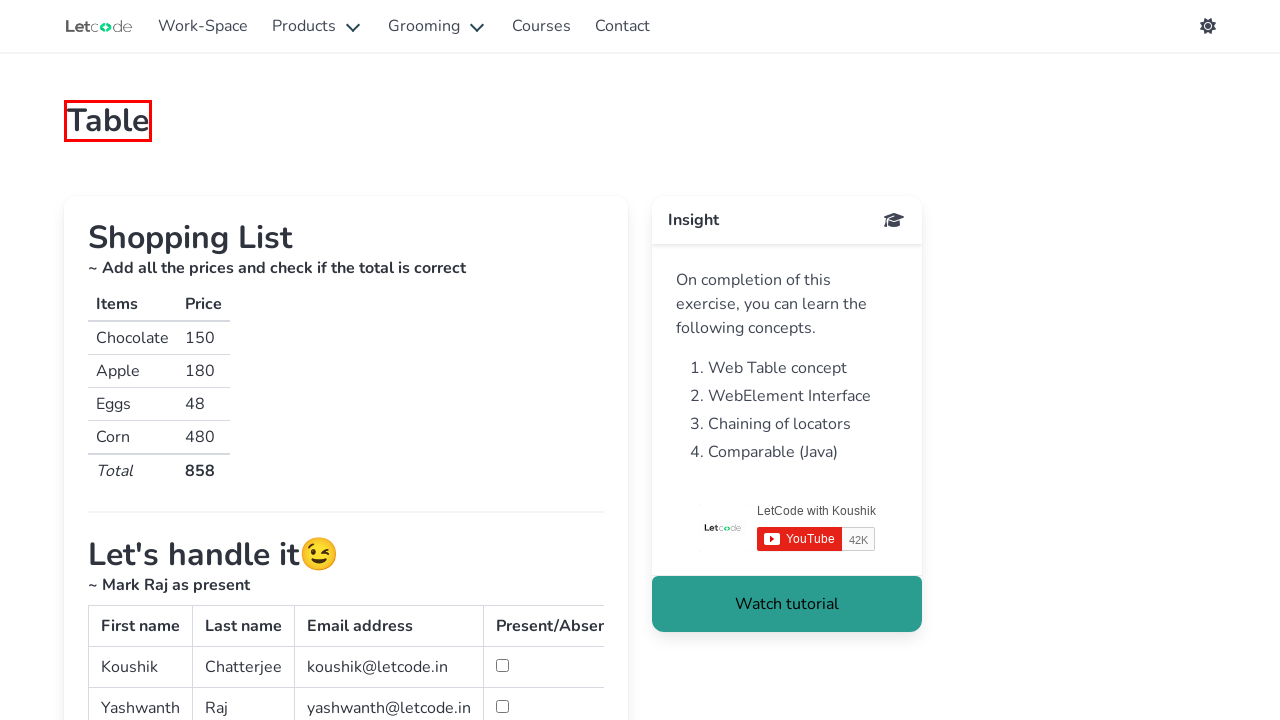

Waited 1 second with red border visible
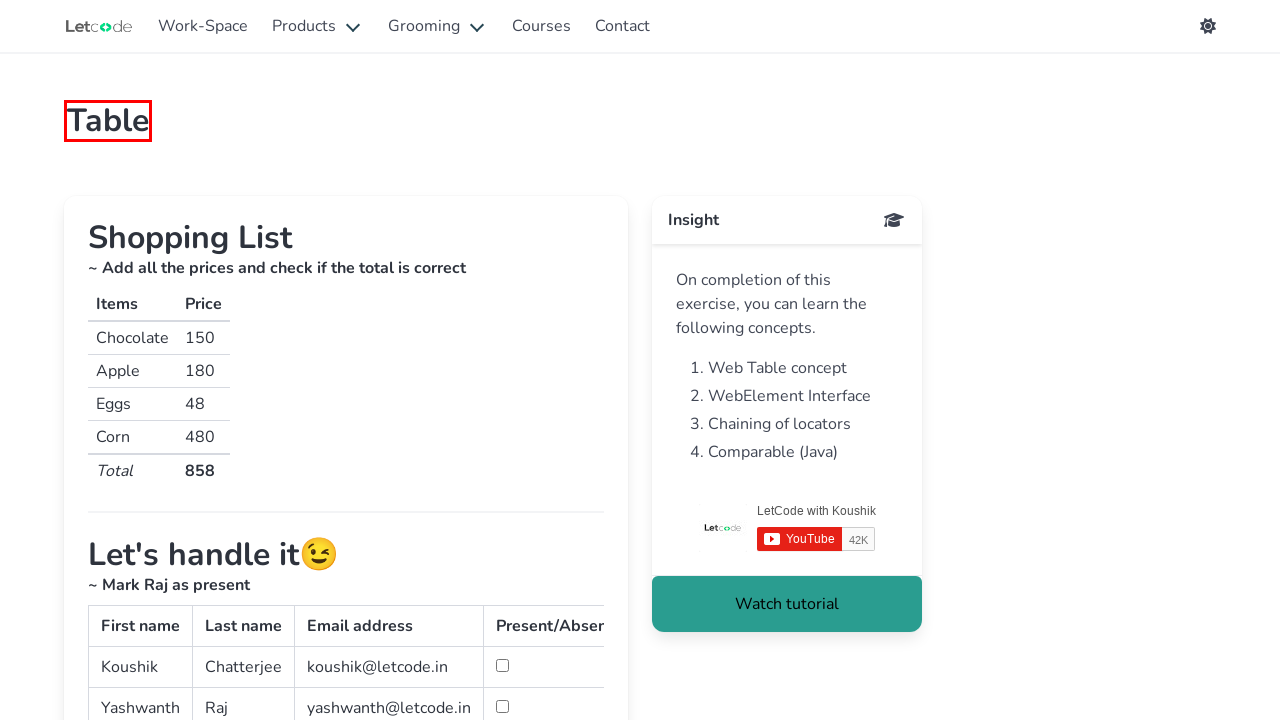

Applied white border to table header (flash 1/10)
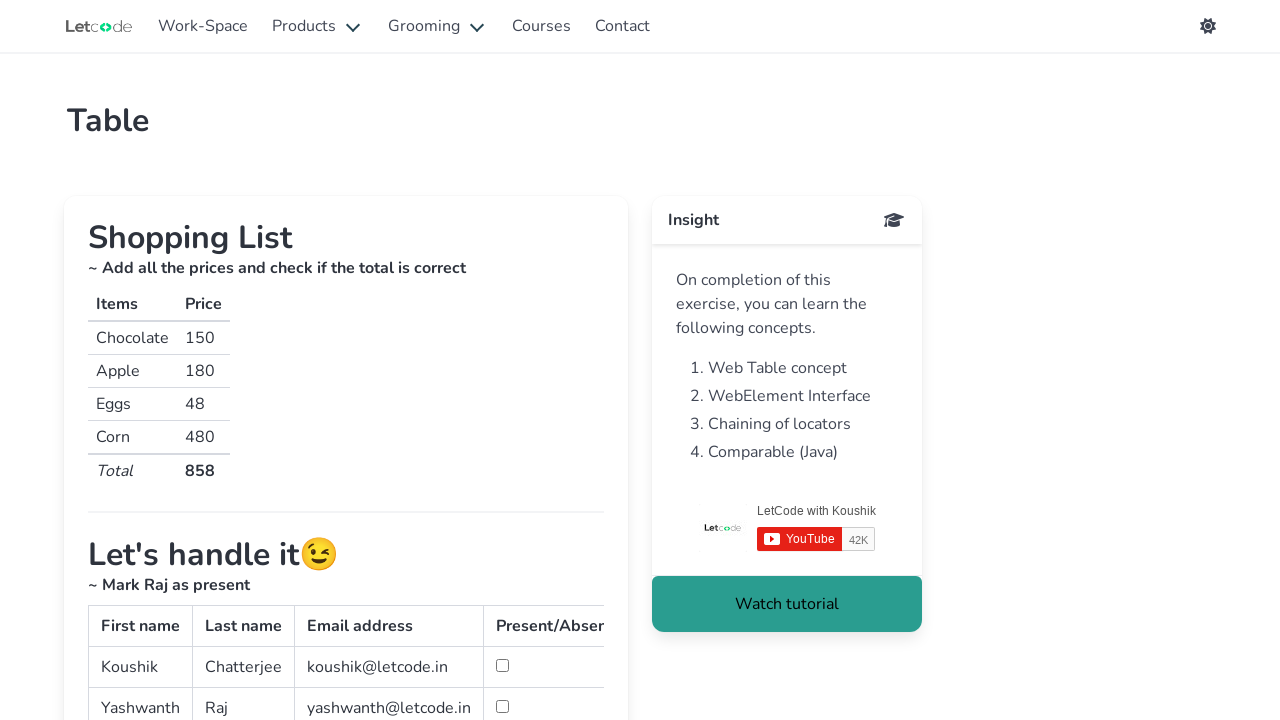

Waited 1 second with white border visible
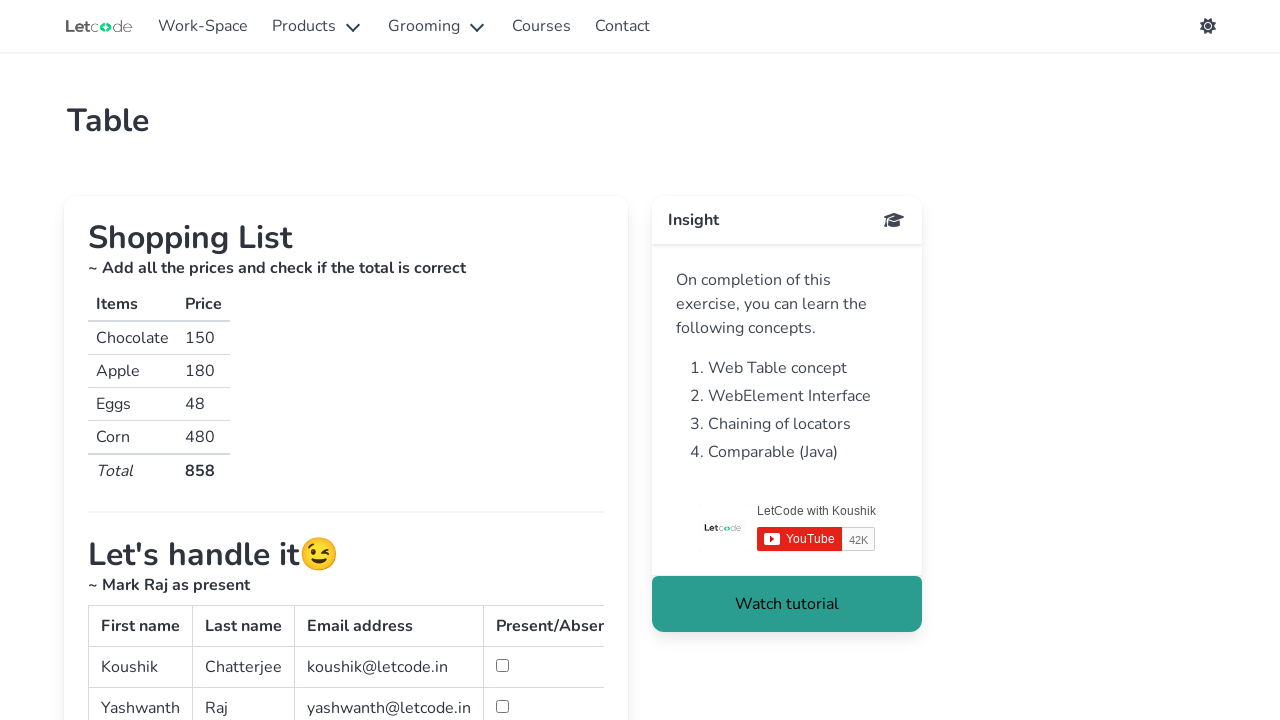

Applied red border to table header (flash 2/10)
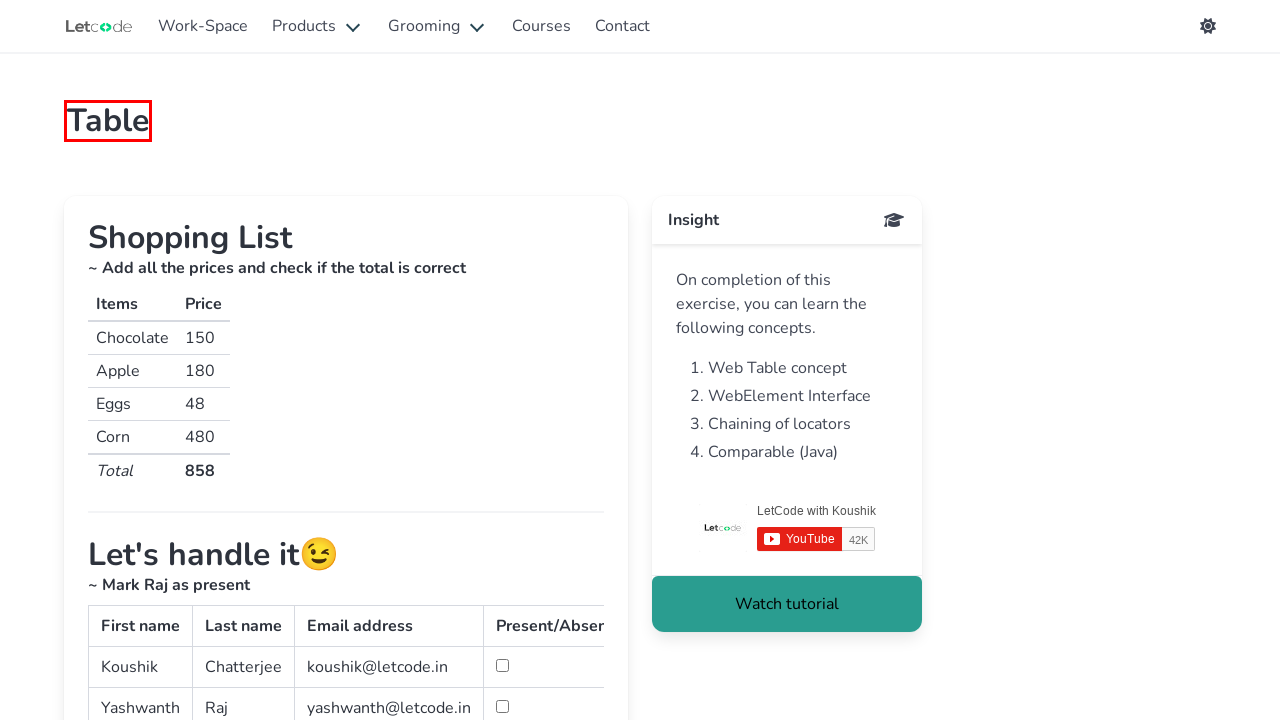

Waited 1 second with red border visible
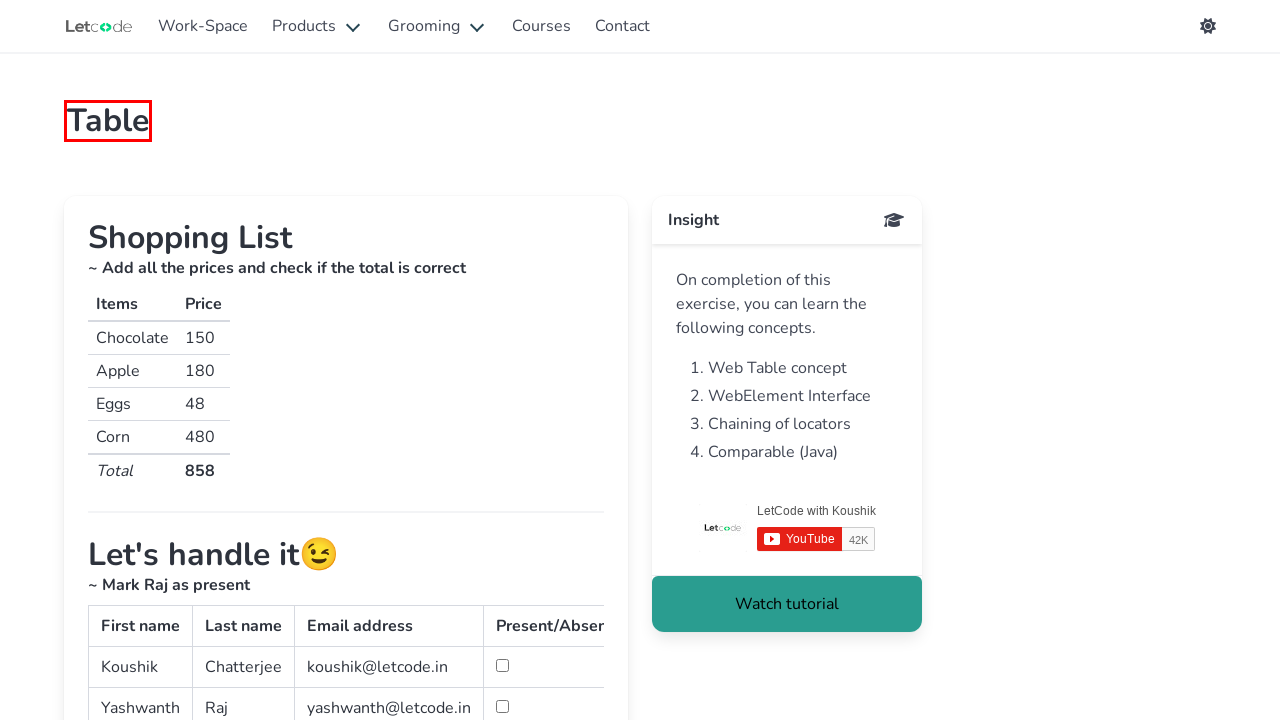

Applied white border to table header (flash 2/10)
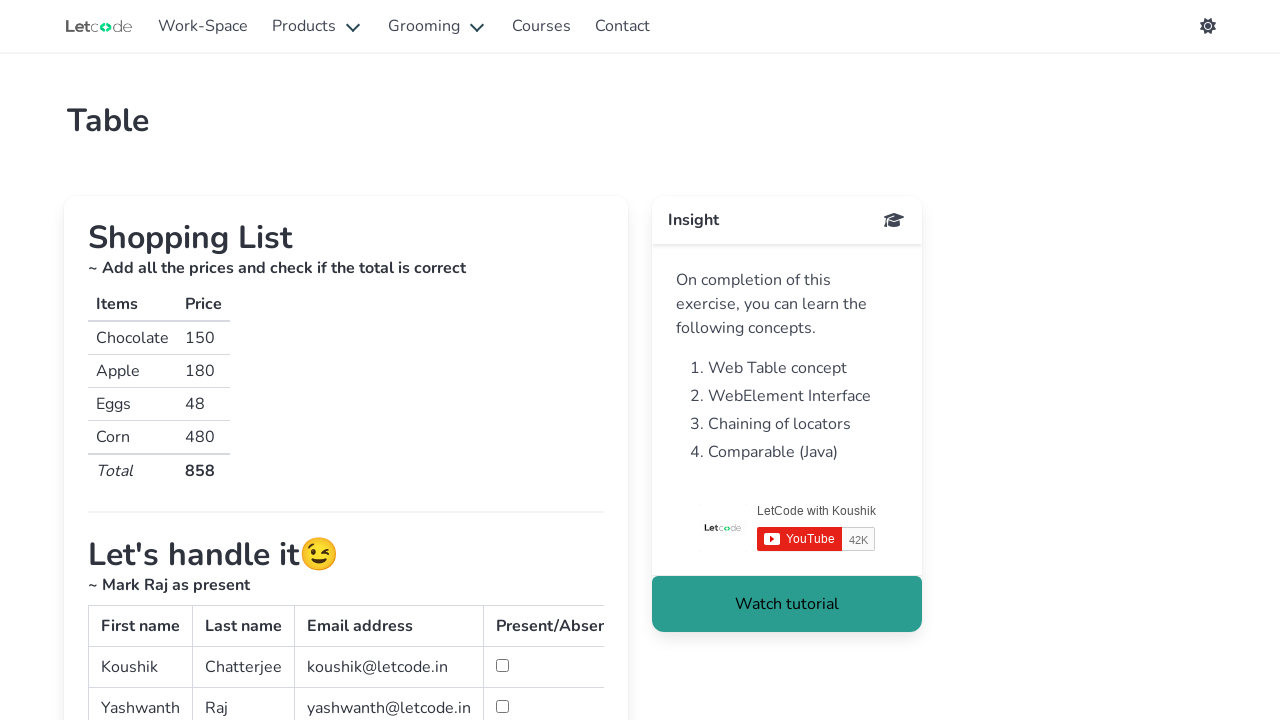

Waited 1 second with white border visible
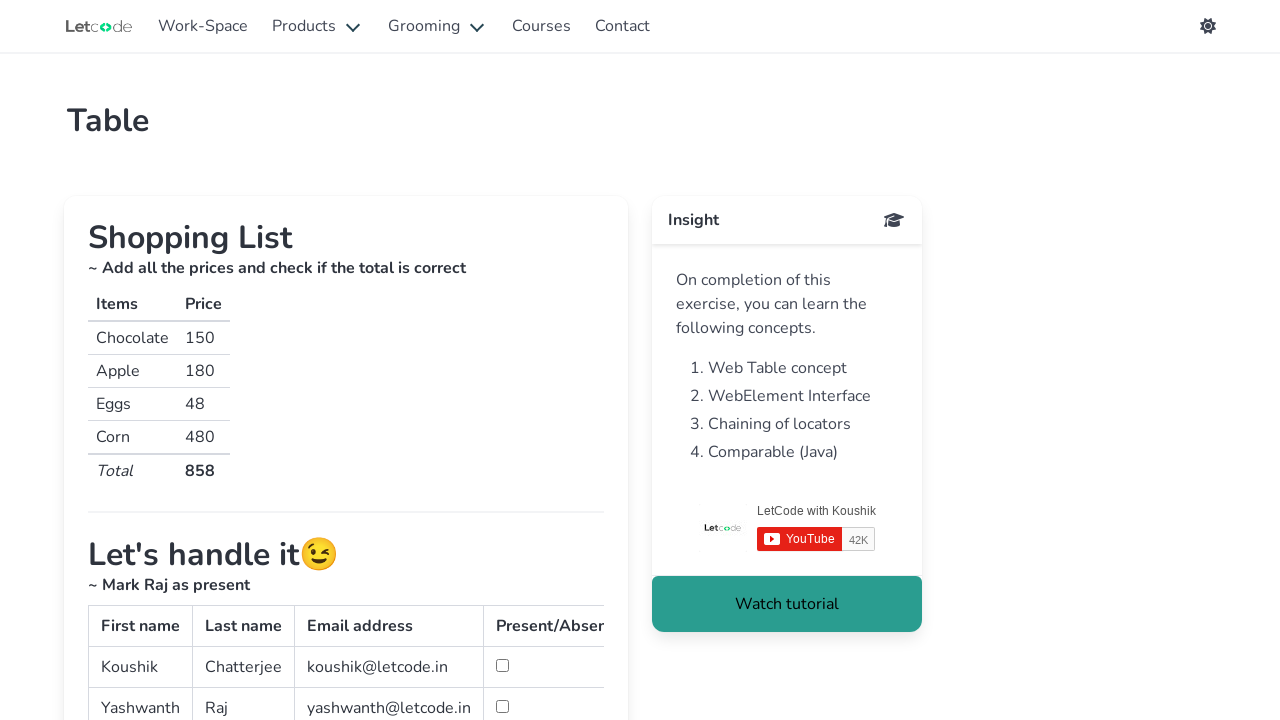

Applied red border to table header (flash 3/10)
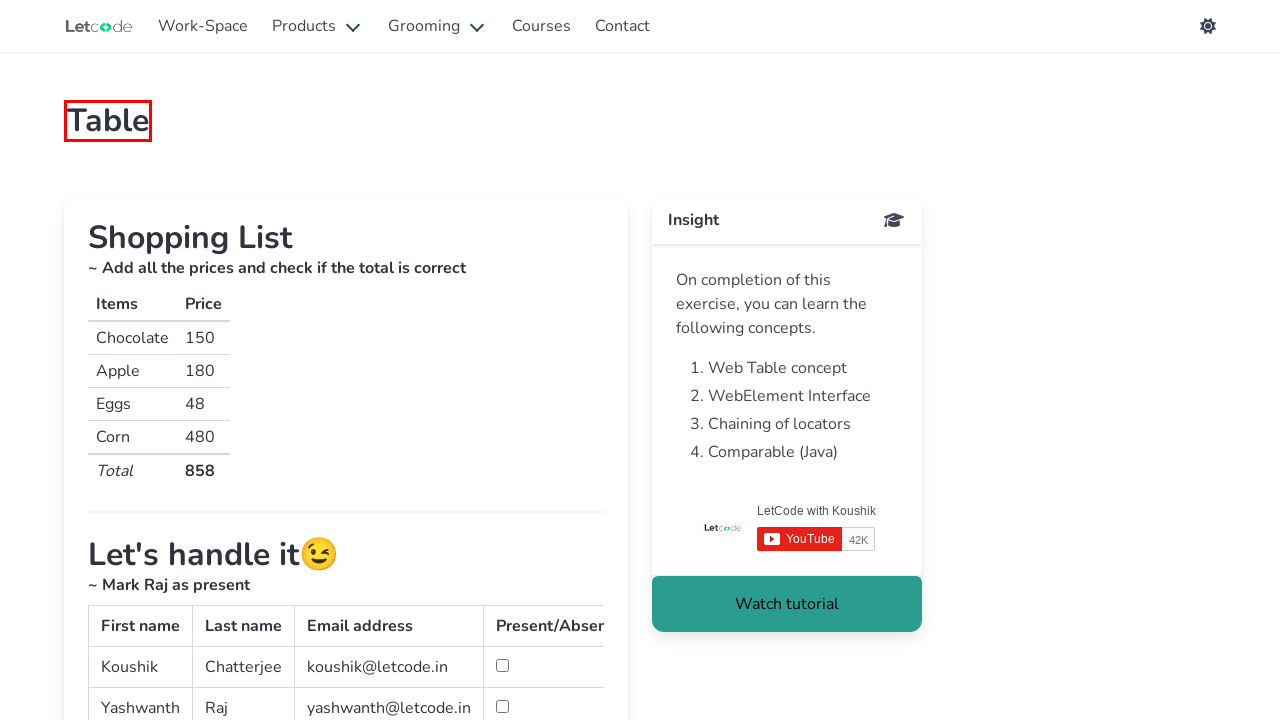

Waited 1 second with red border visible
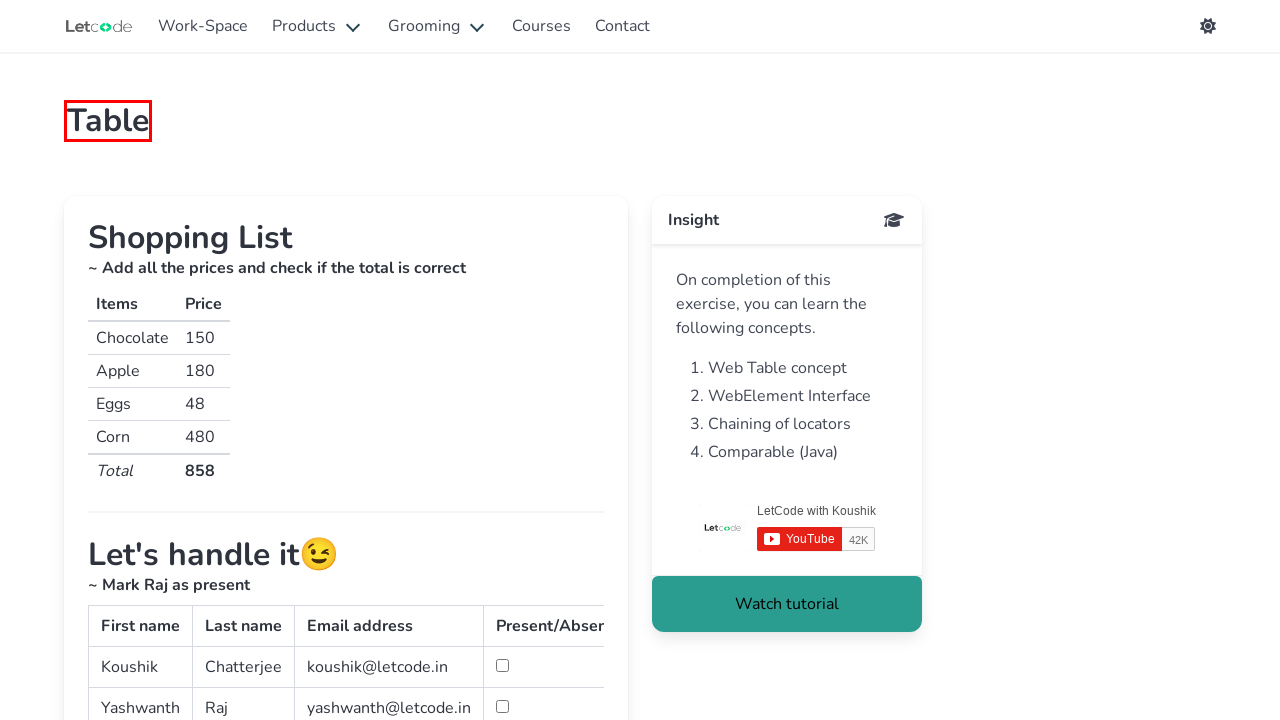

Applied white border to table header (flash 3/10)
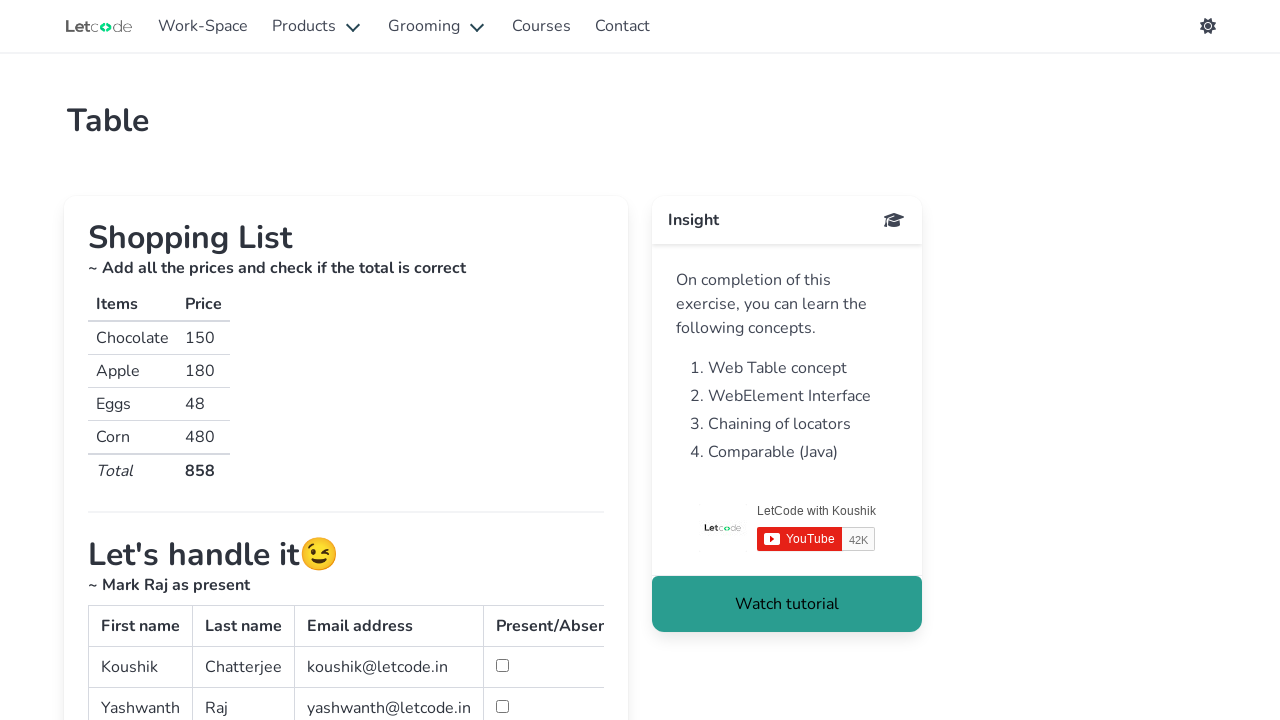

Waited 1 second with white border visible
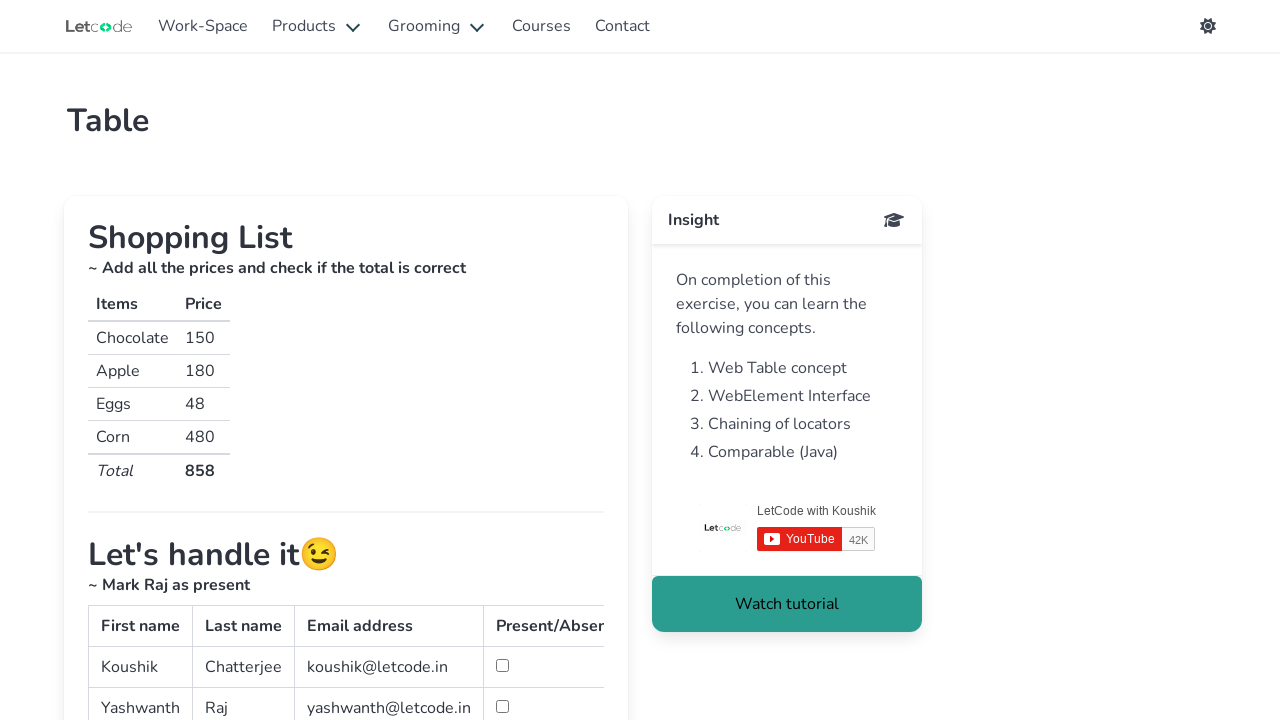

Applied red border to table header (flash 4/10)
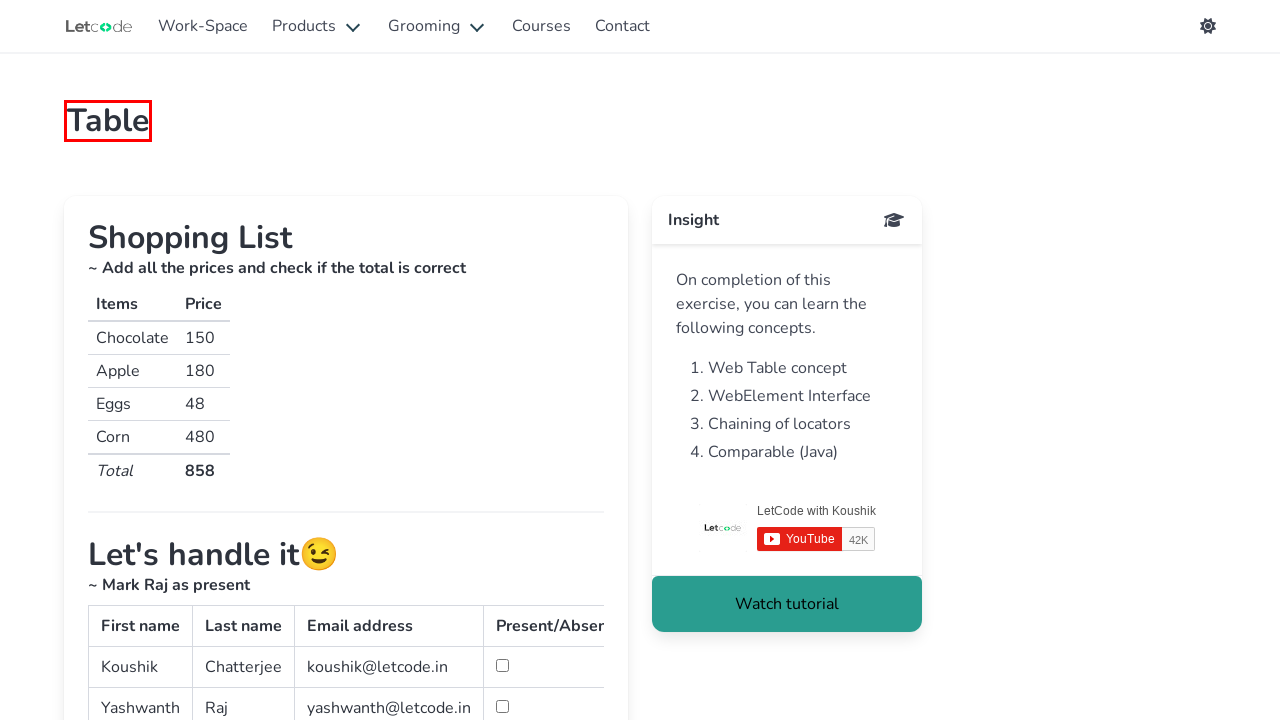

Waited 1 second with red border visible
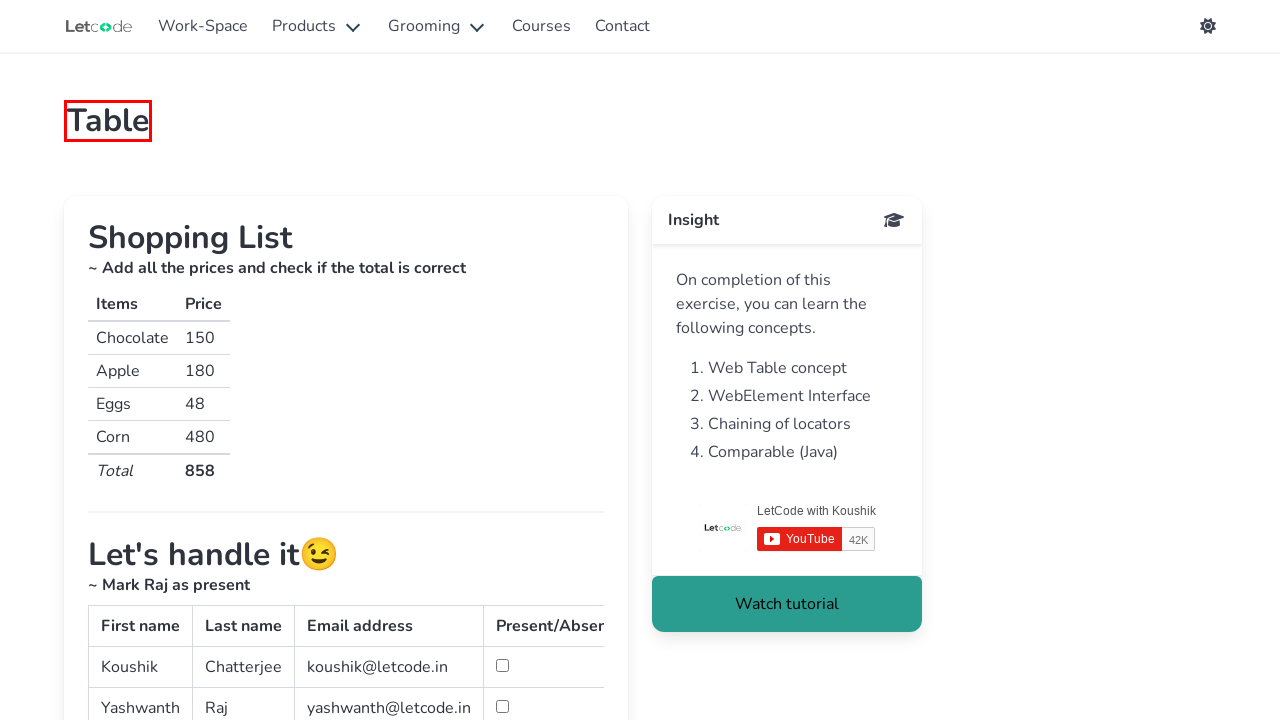

Applied white border to table header (flash 4/10)
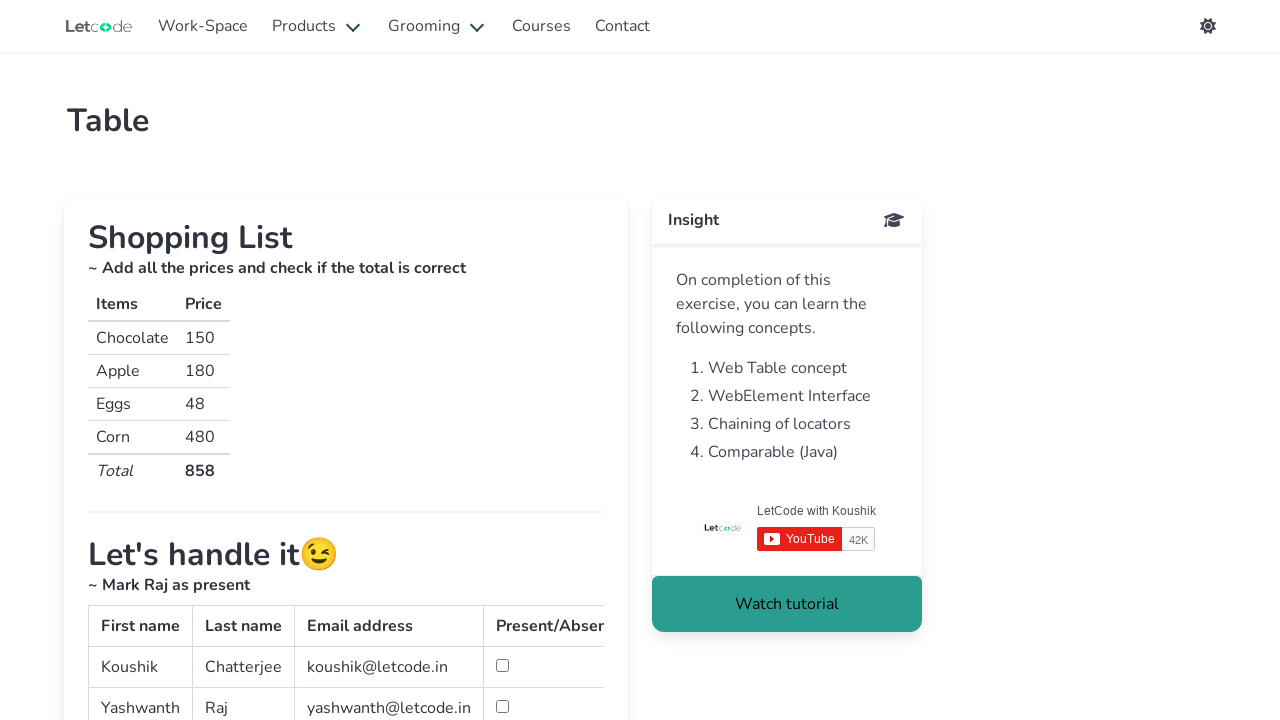

Waited 1 second with white border visible
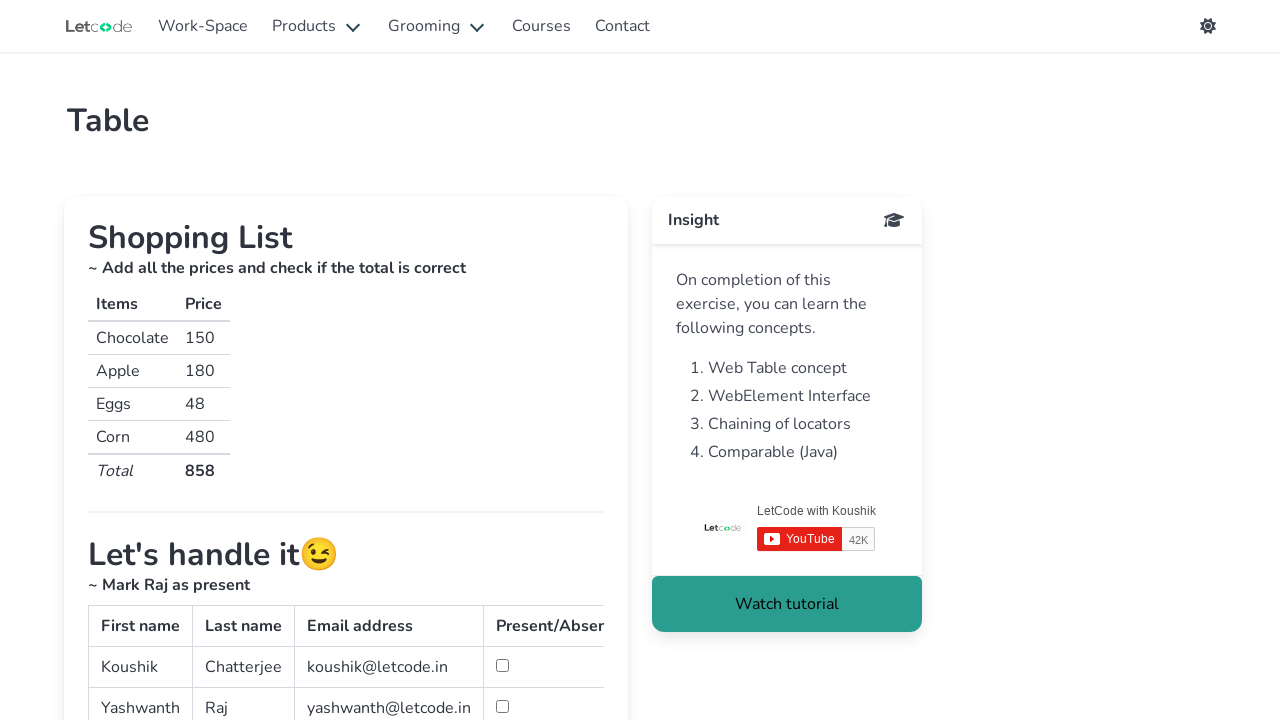

Applied red border to table header (flash 5/10)
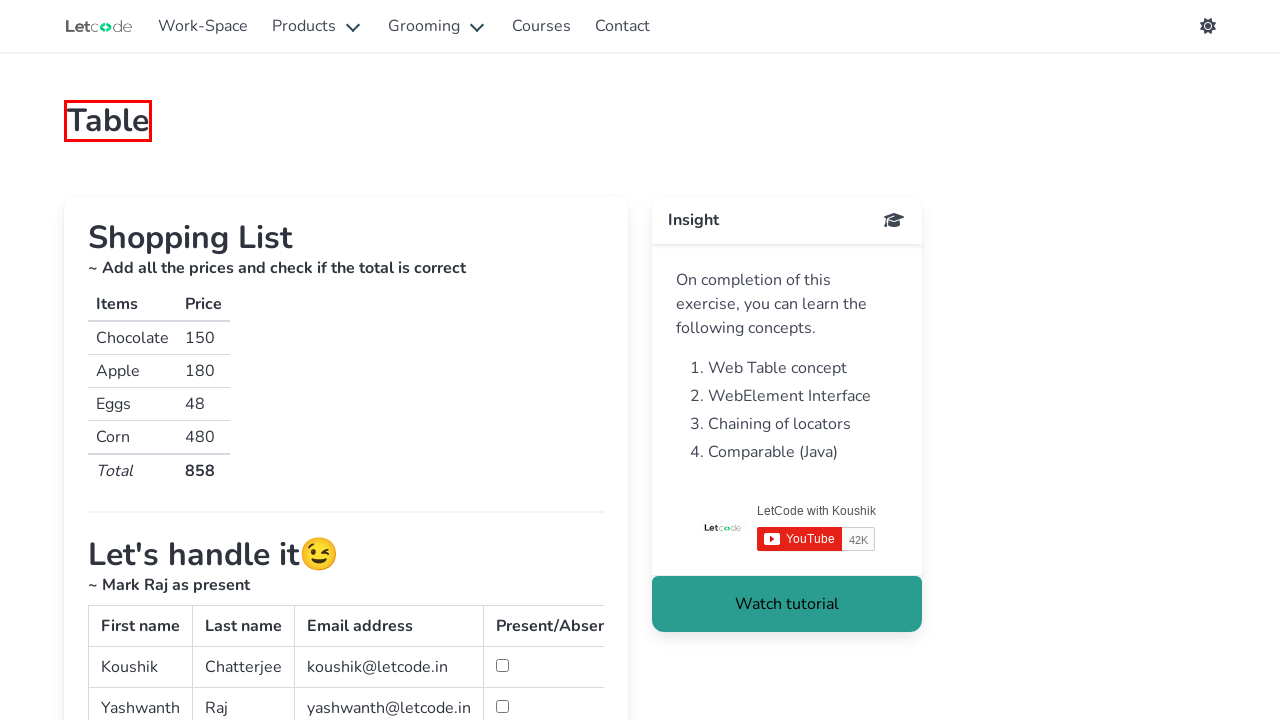

Waited 1 second with red border visible
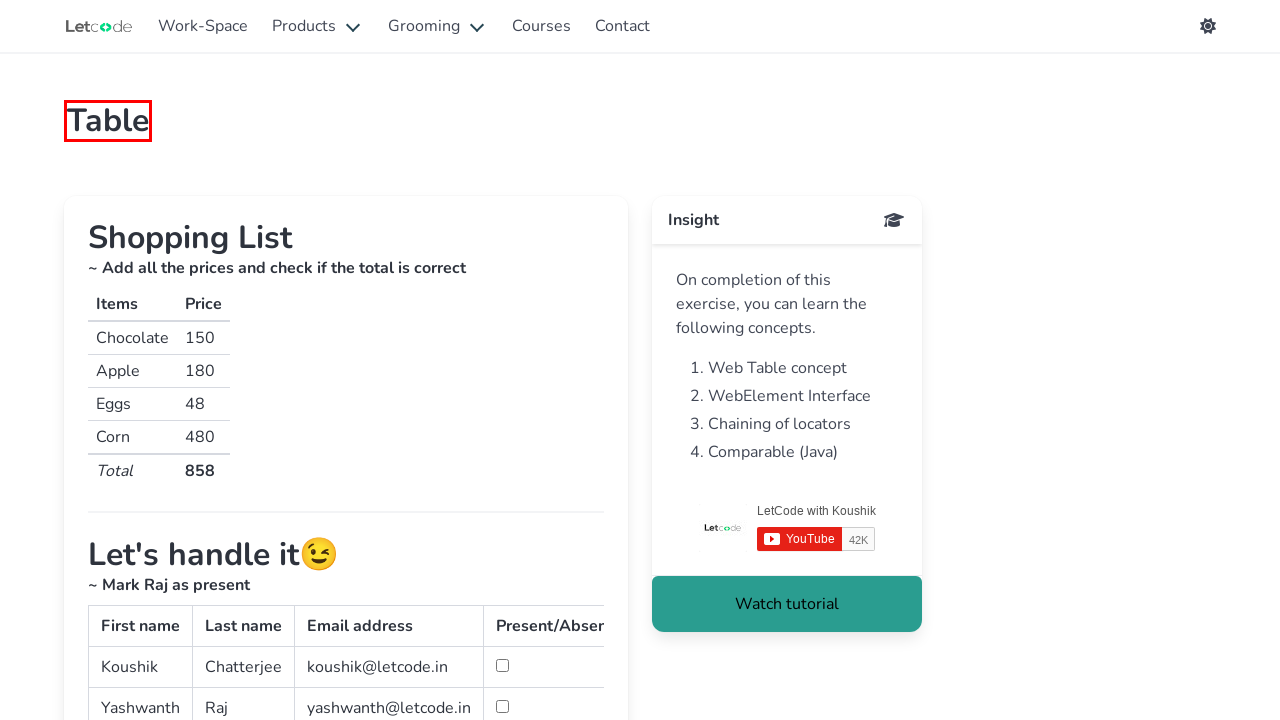

Applied white border to table header (flash 5/10)
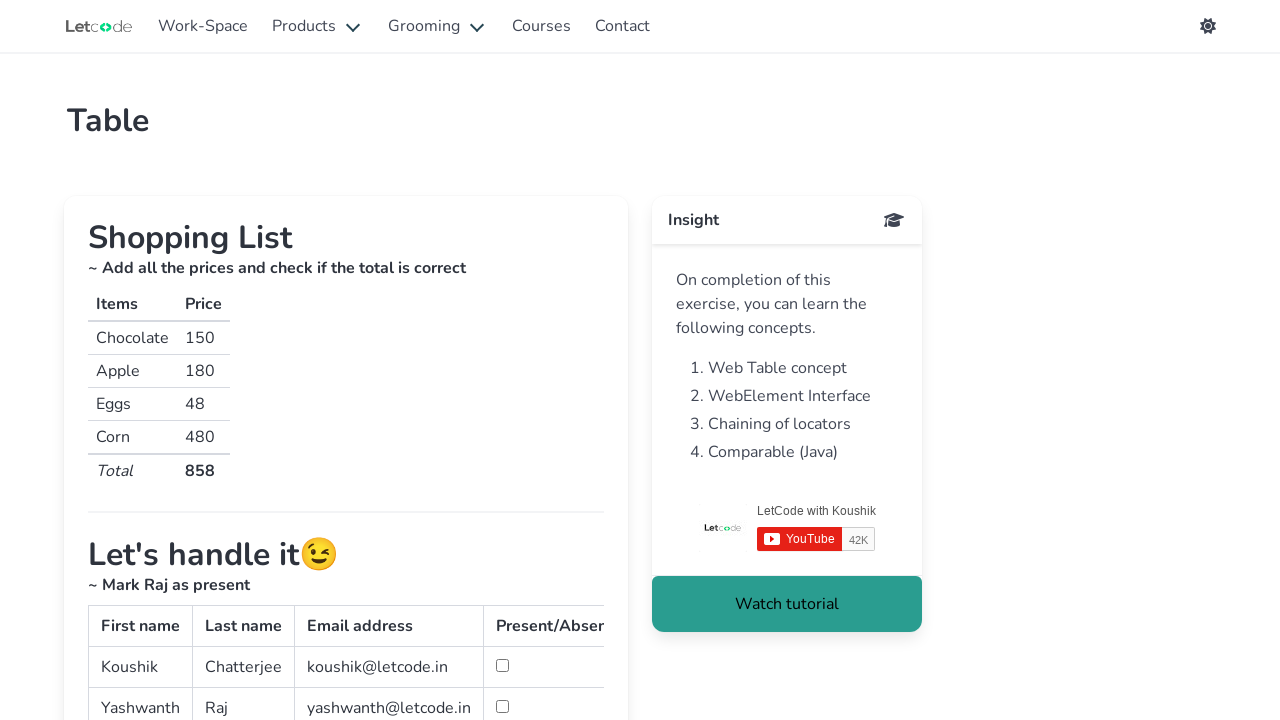

Waited 1 second with white border visible
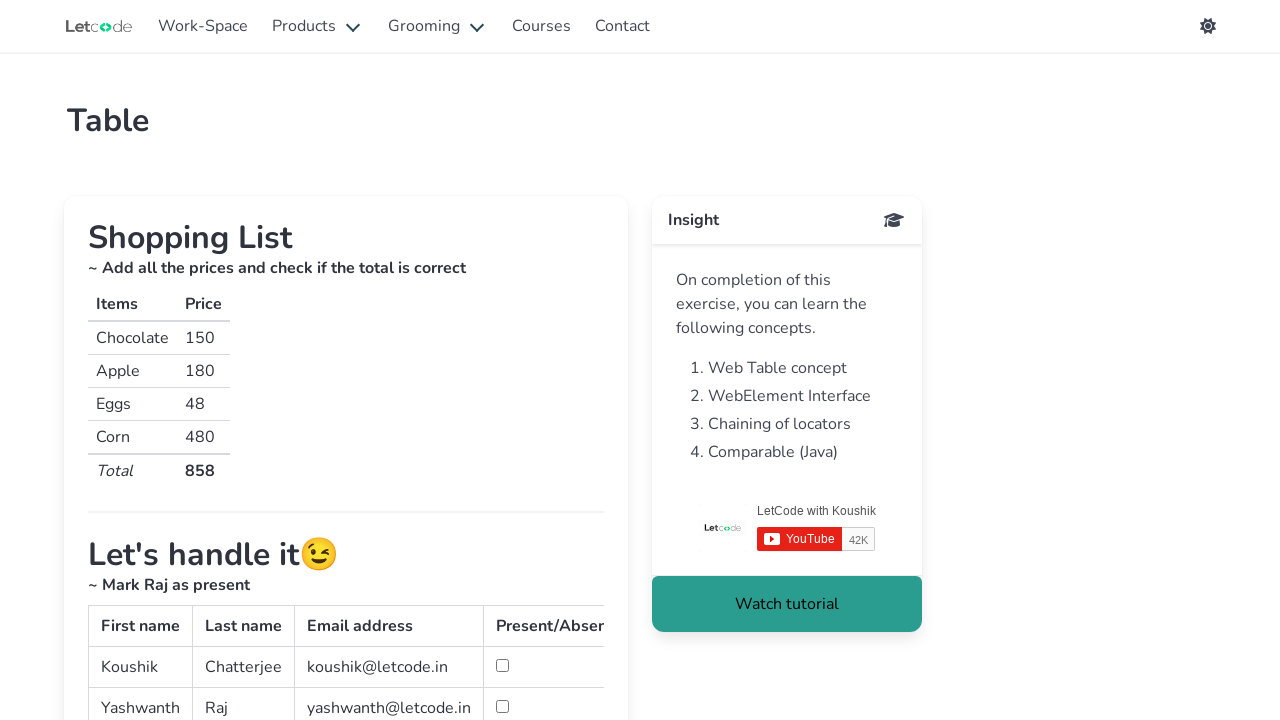

Applied red border to table header (flash 6/10)
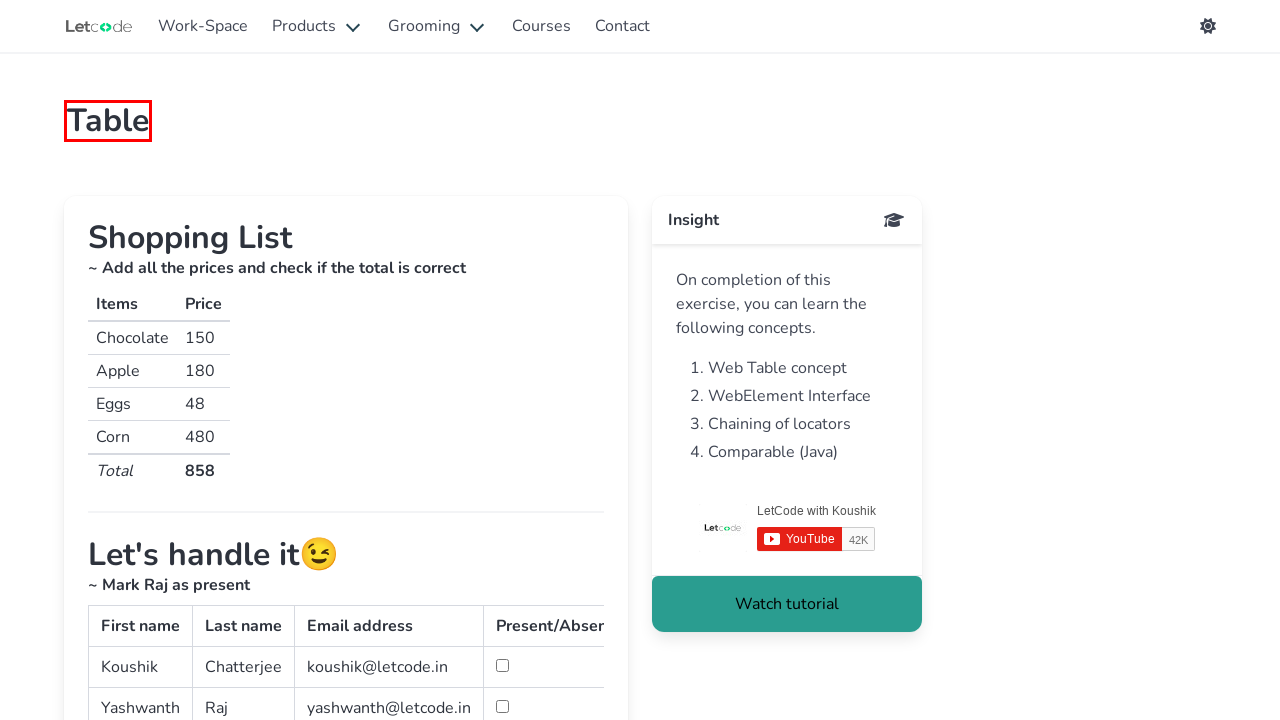

Waited 1 second with red border visible
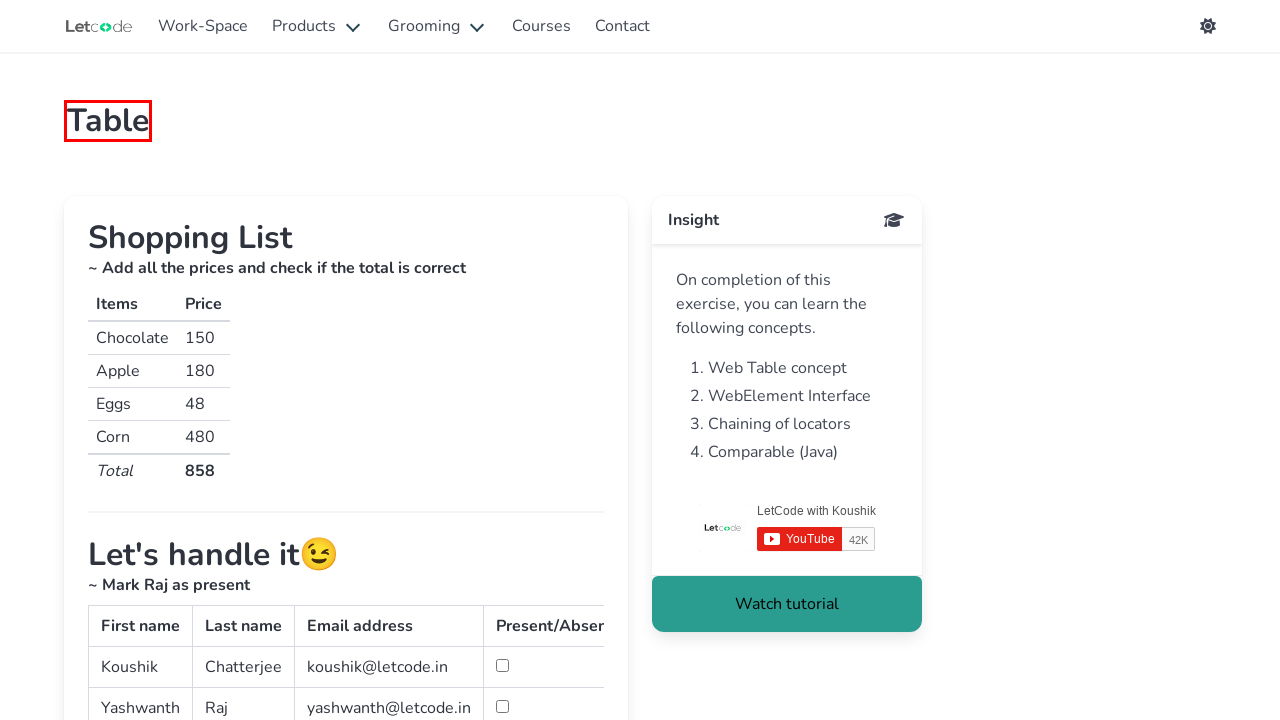

Applied white border to table header (flash 6/10)
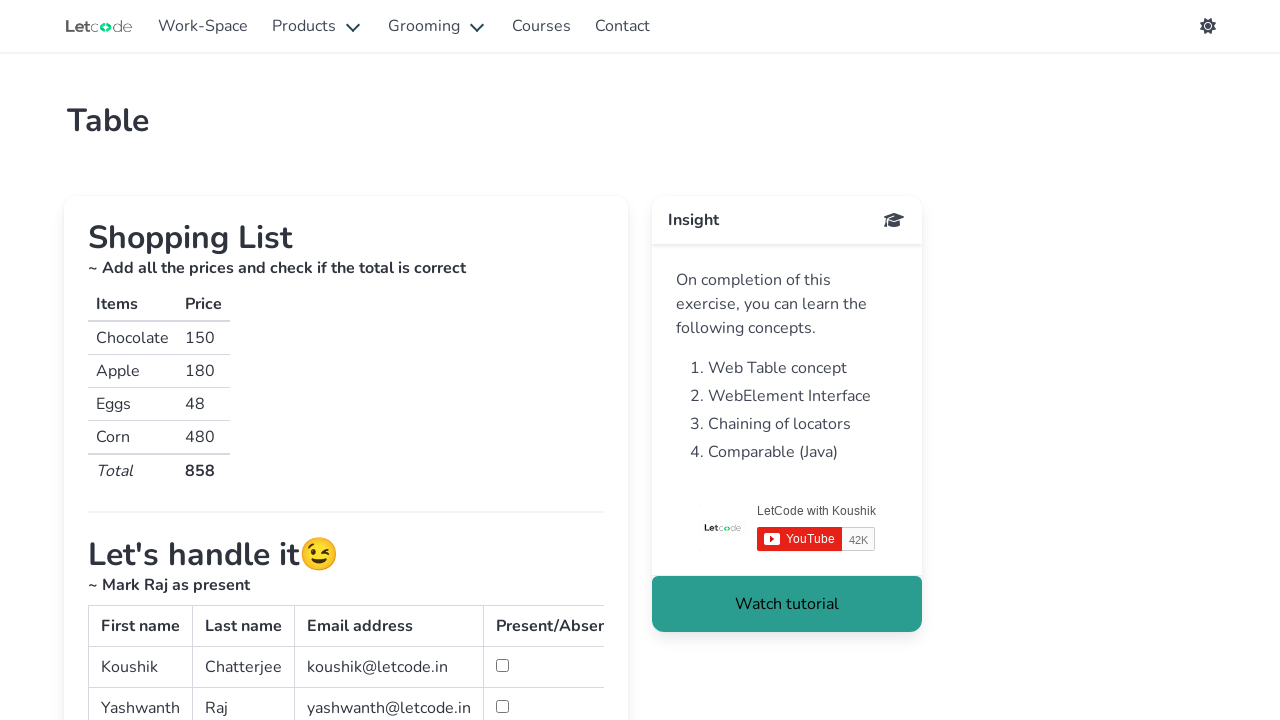

Waited 1 second with white border visible
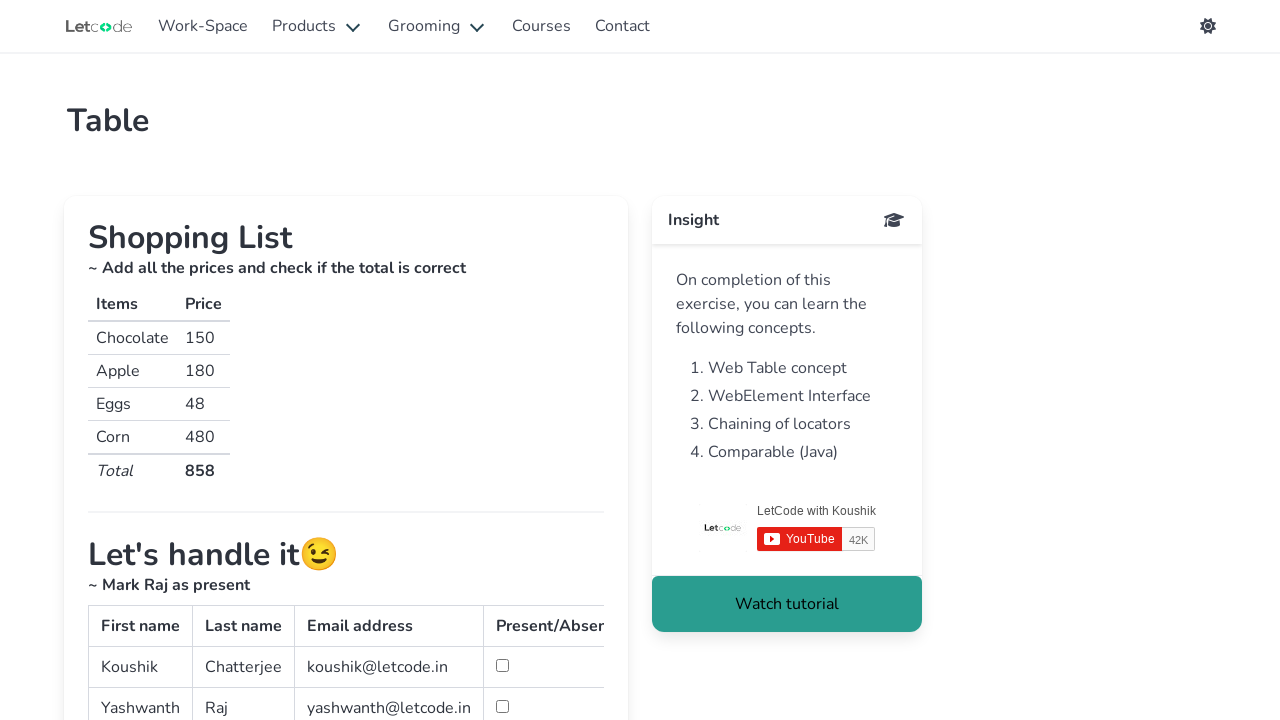

Applied red border to table header (flash 7/10)
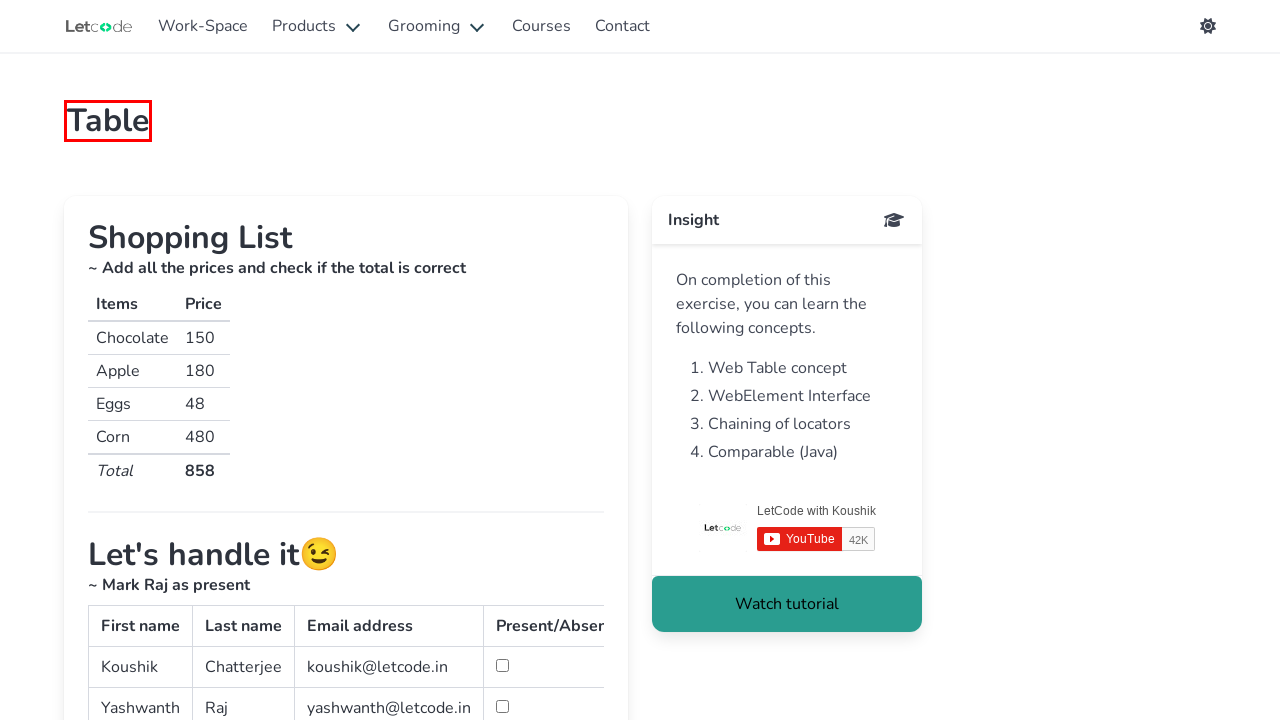

Waited 1 second with red border visible
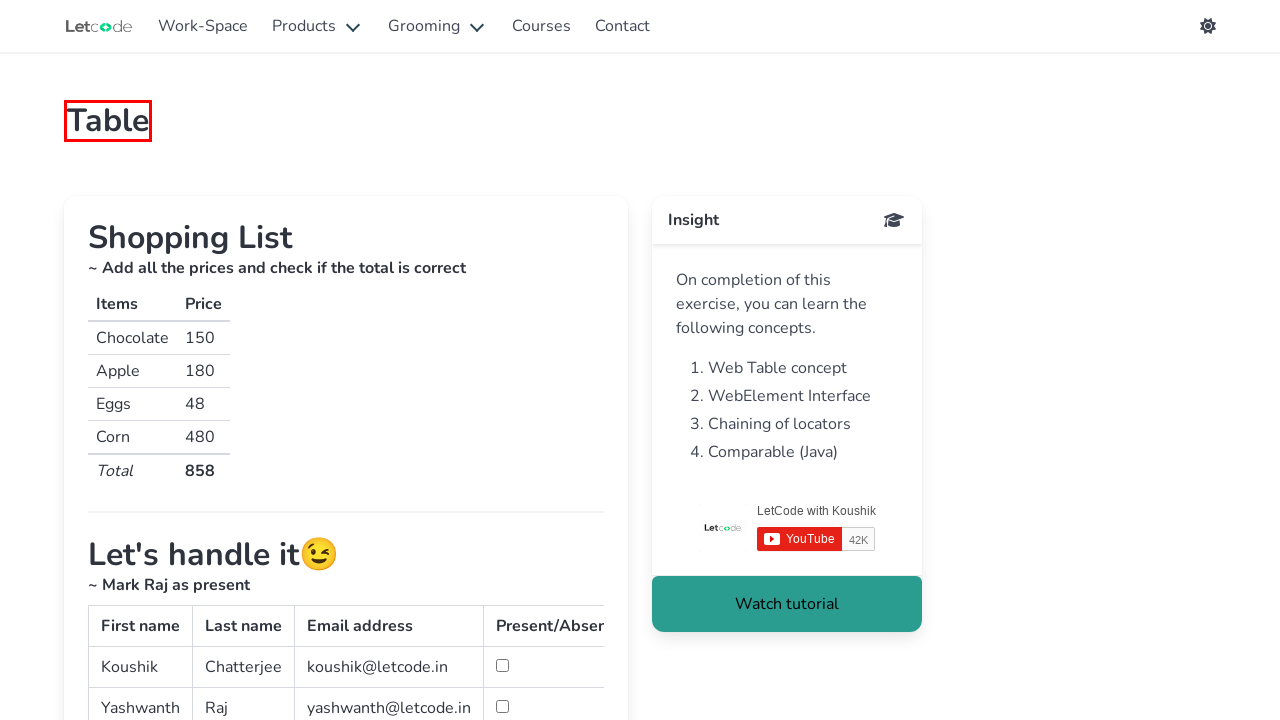

Applied white border to table header (flash 7/10)
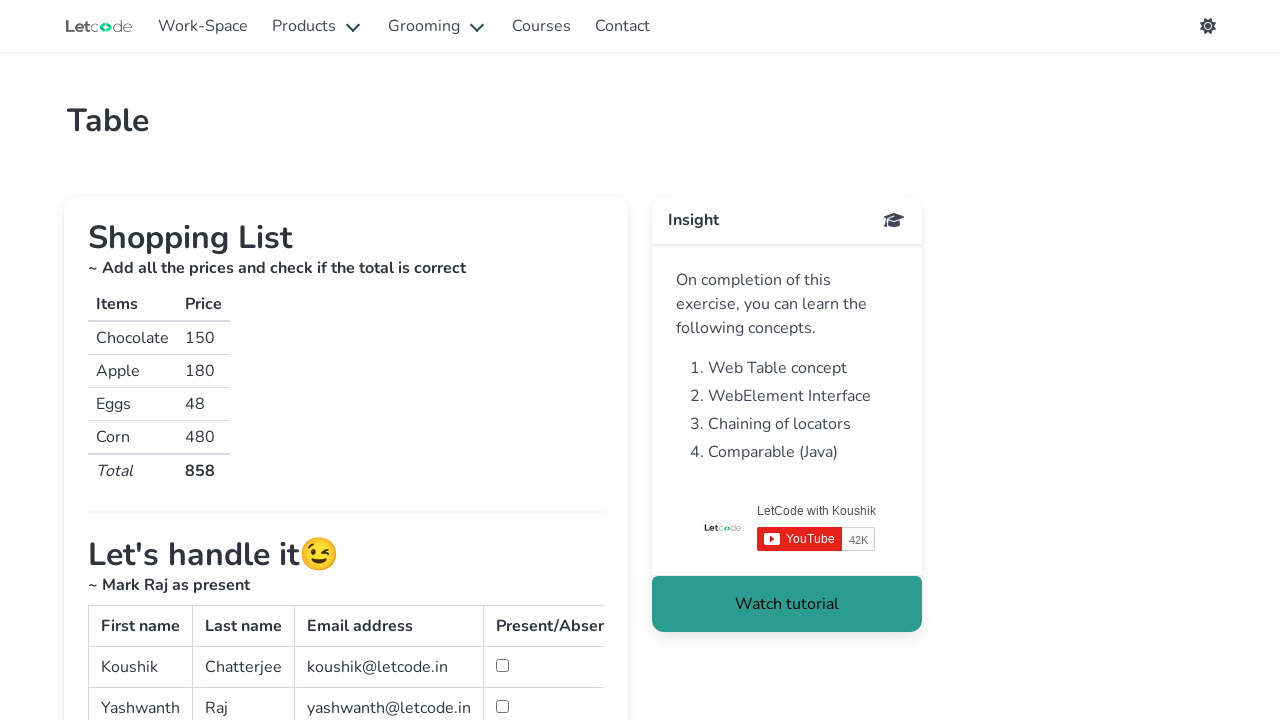

Waited 1 second with white border visible
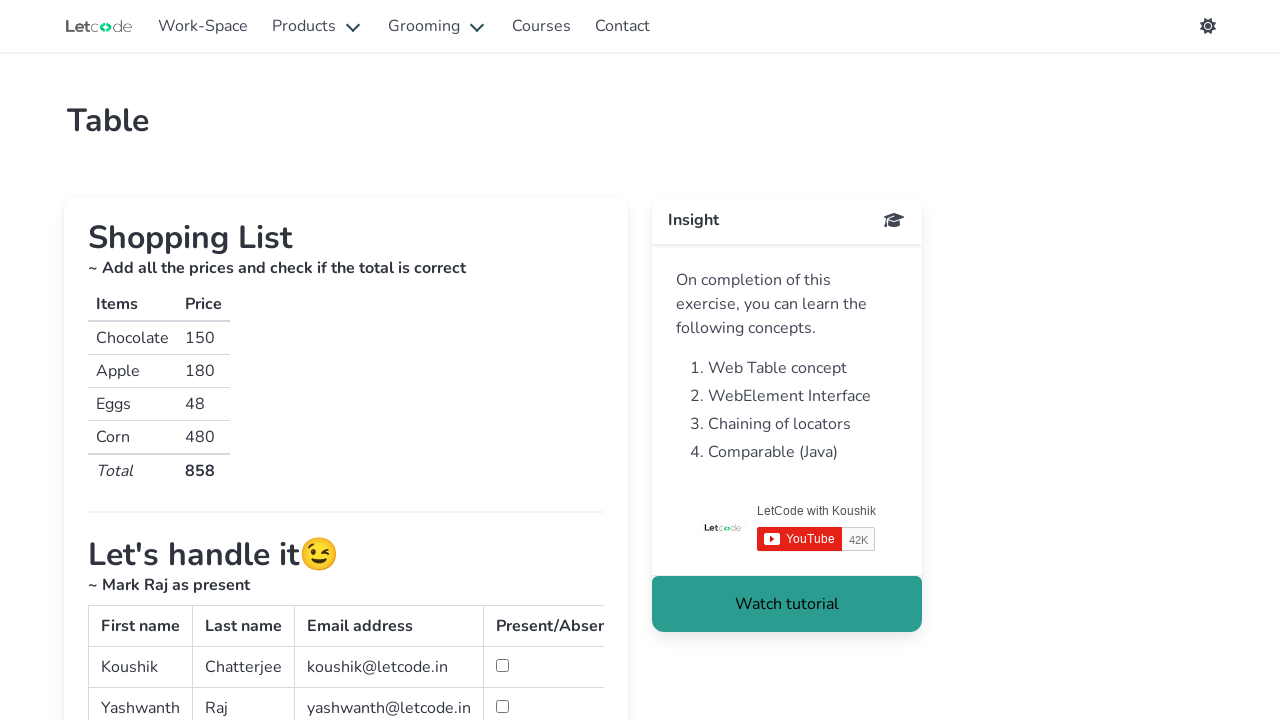

Applied red border to table header (flash 8/10)
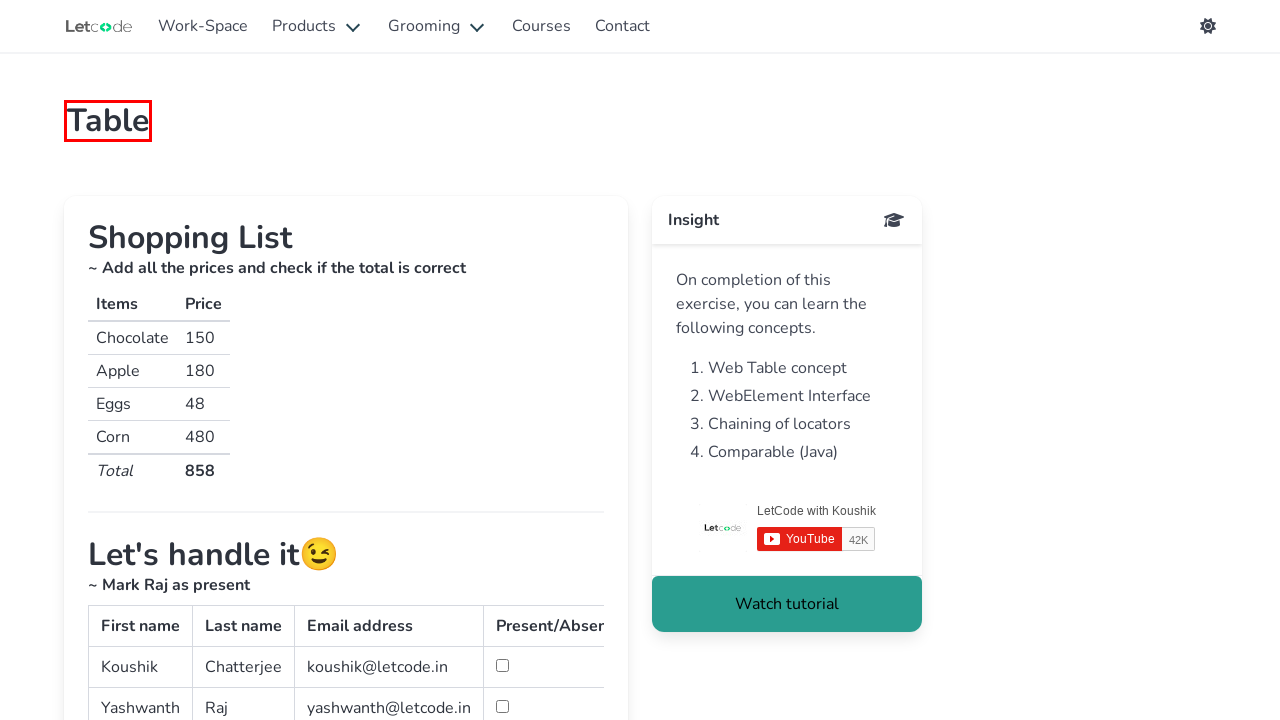

Waited 1 second with red border visible
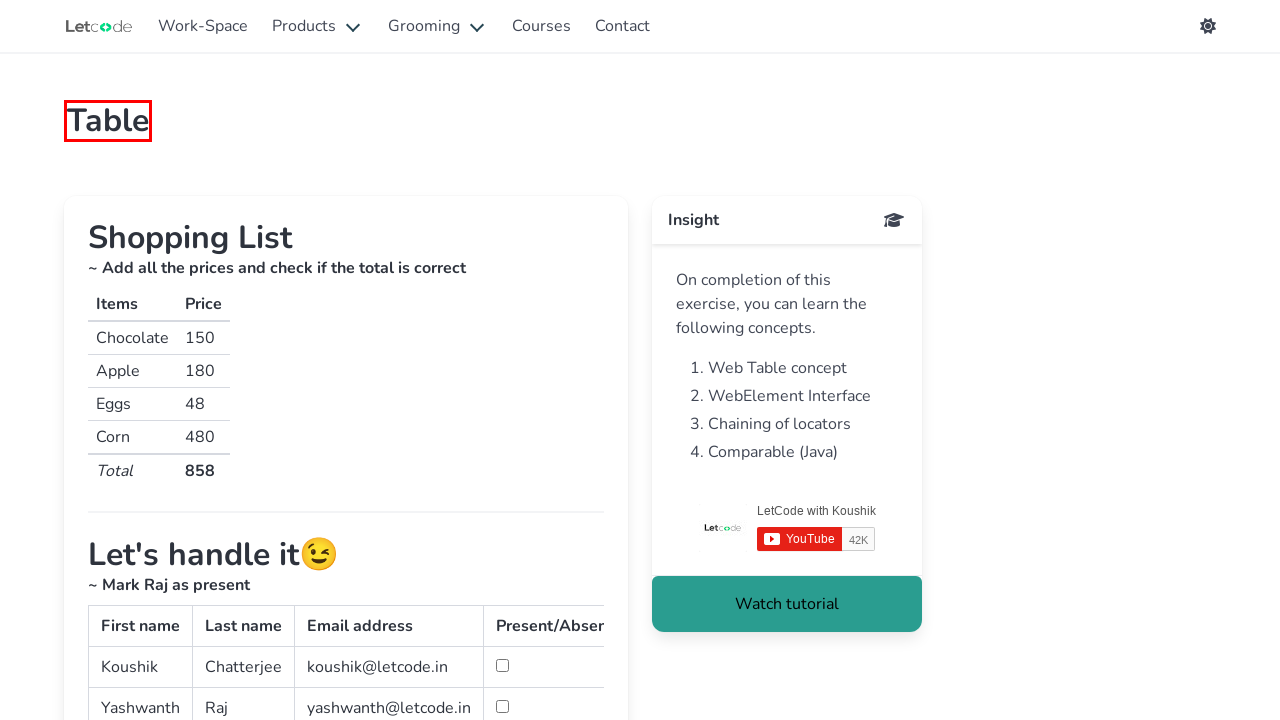

Applied white border to table header (flash 8/10)
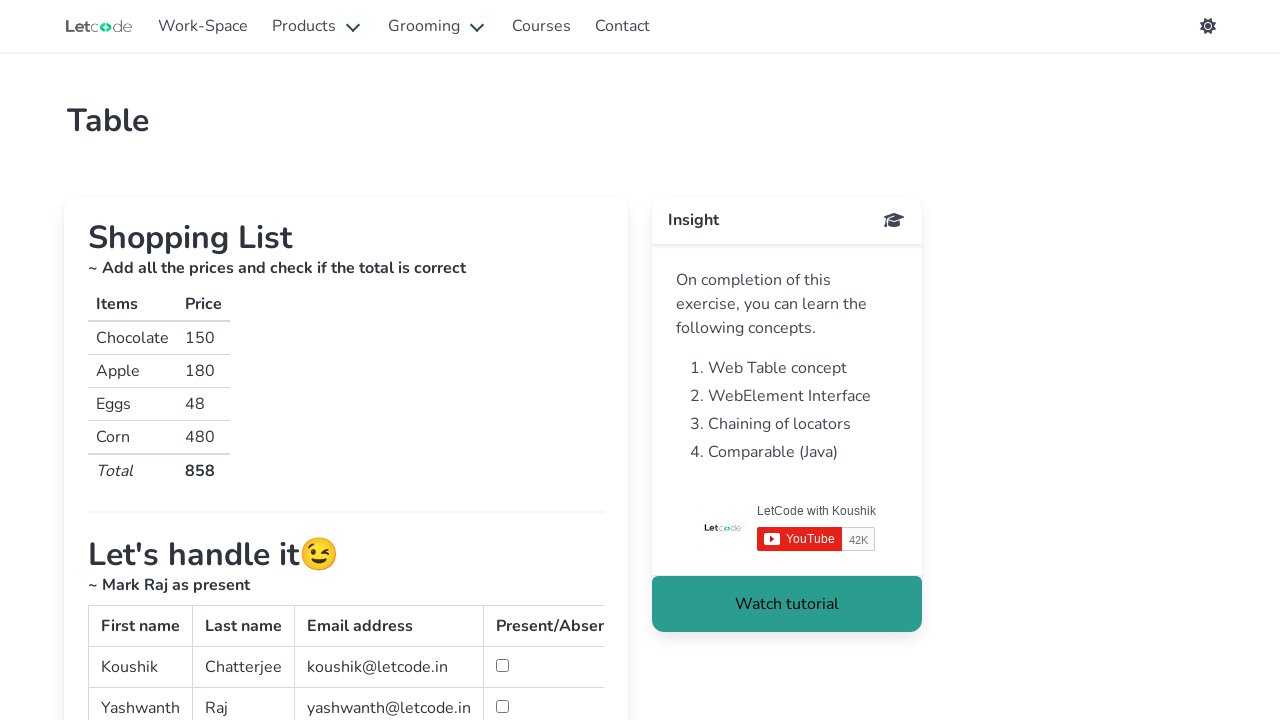

Waited 1 second with white border visible
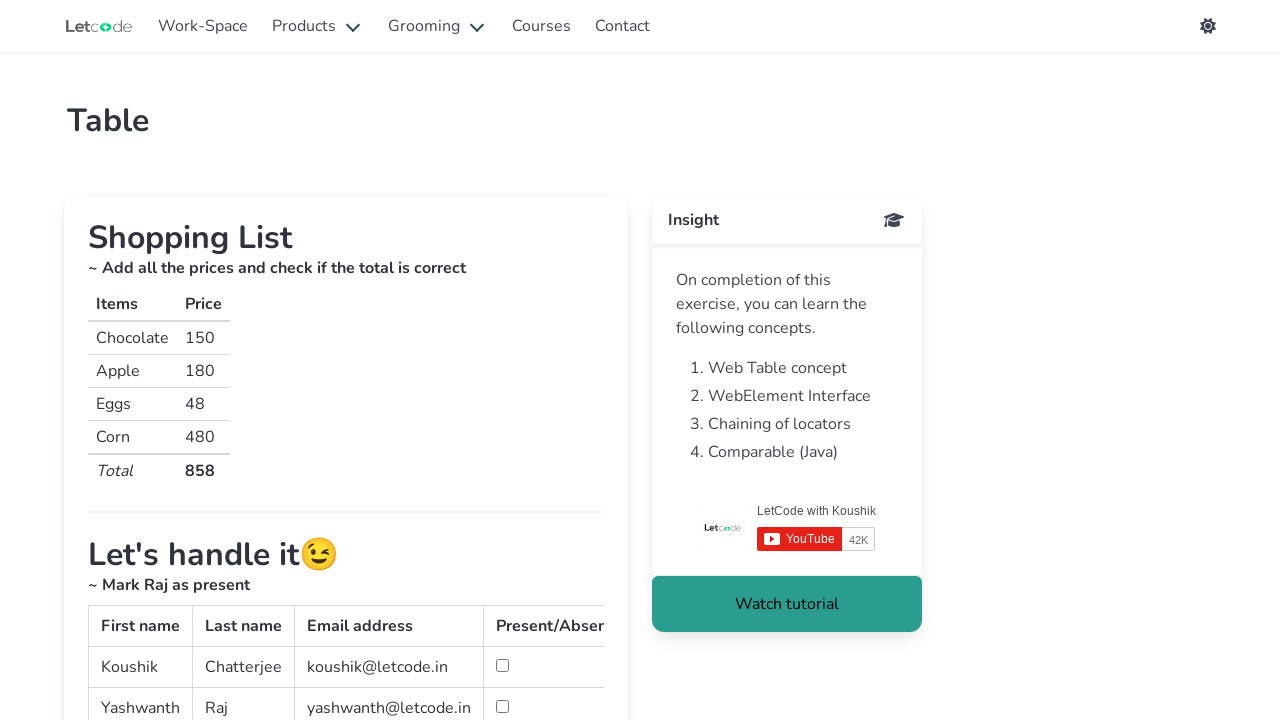

Applied red border to table header (flash 9/10)
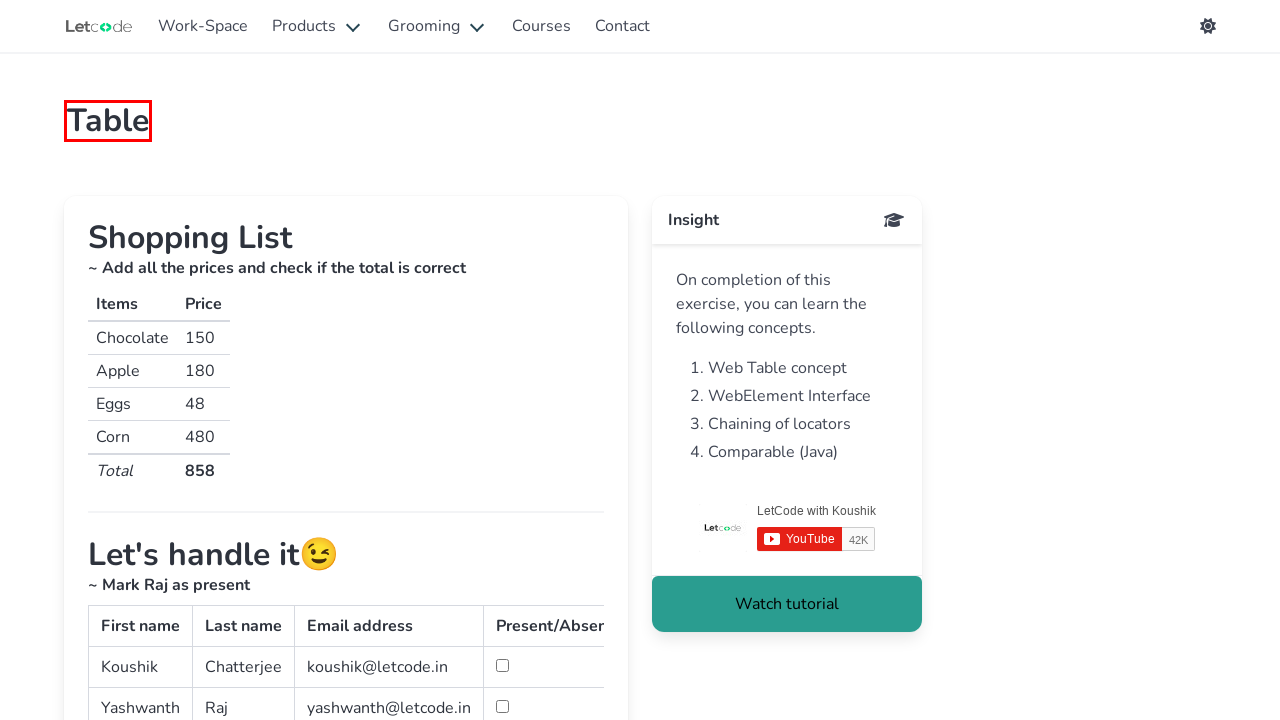

Waited 1 second with red border visible
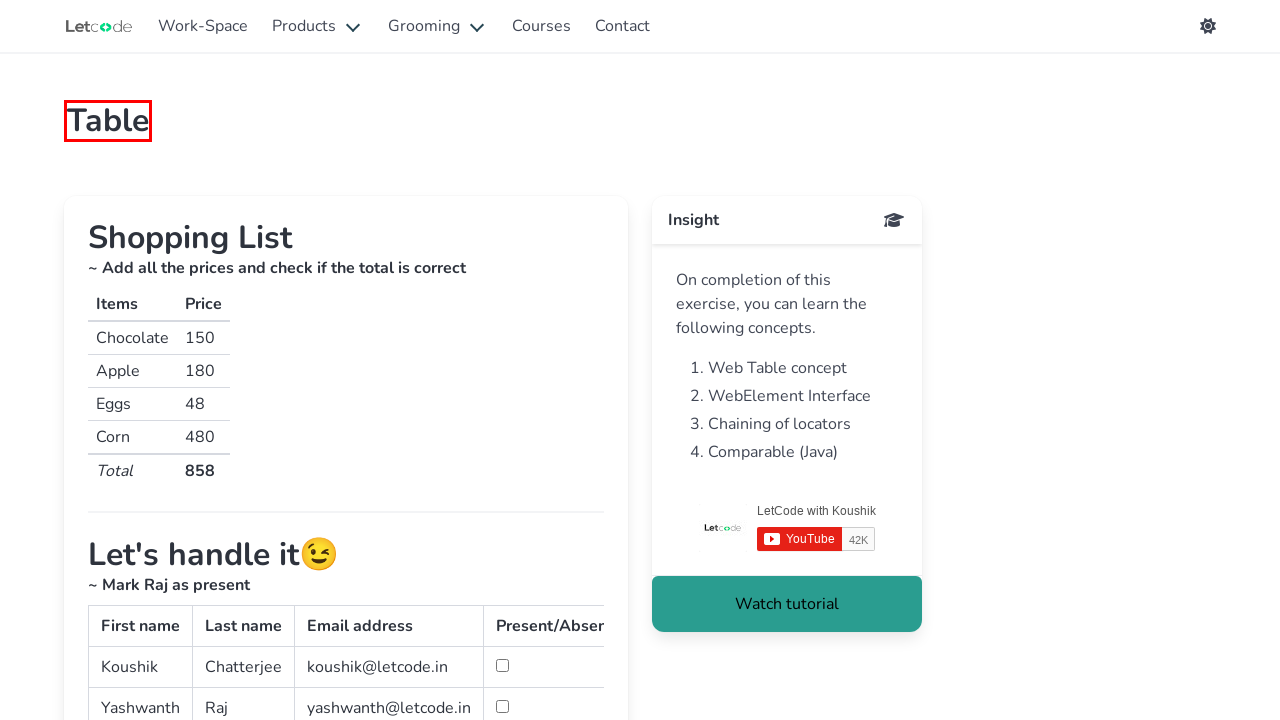

Applied white border to table header (flash 9/10)
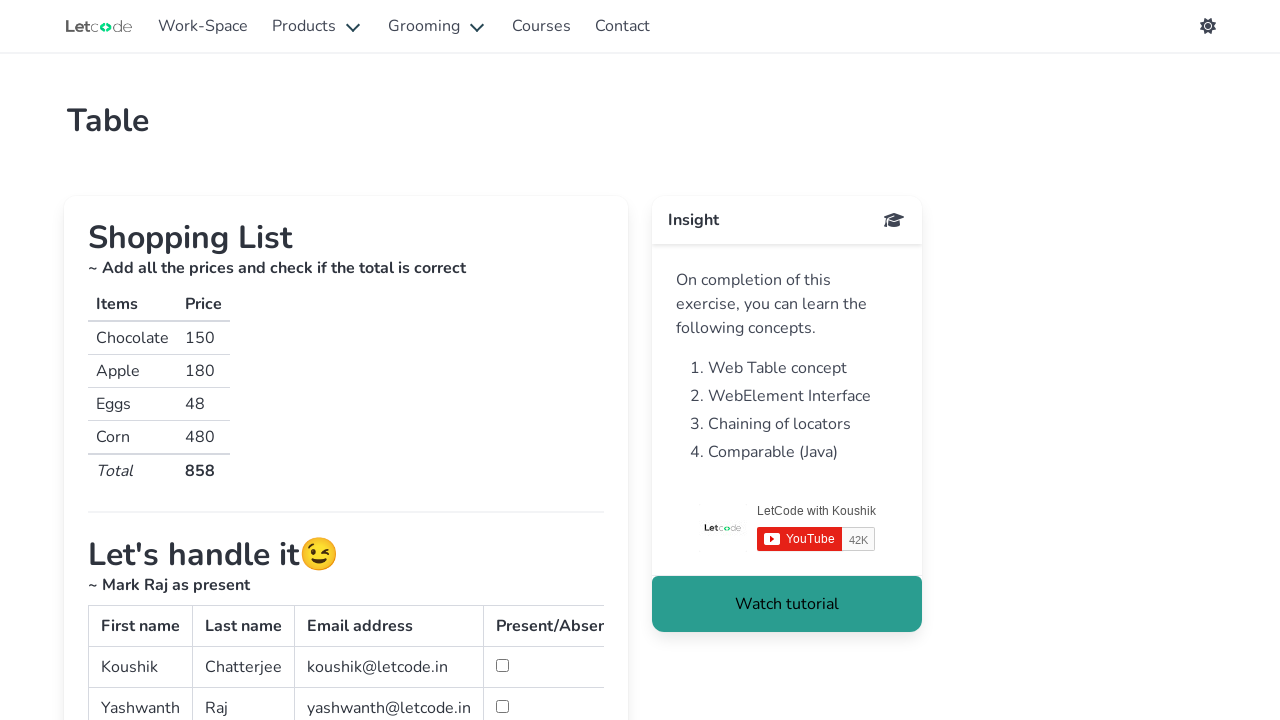

Waited 1 second with white border visible
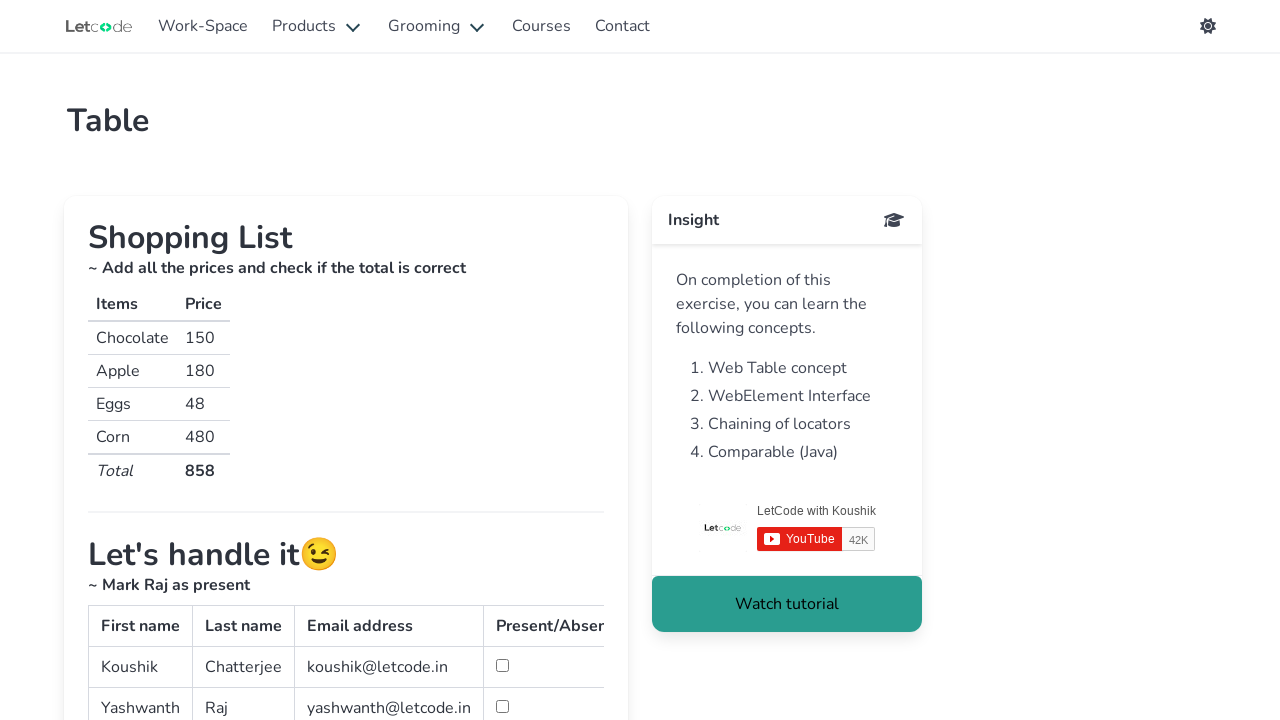

Applied red border to table header (flash 10/10)
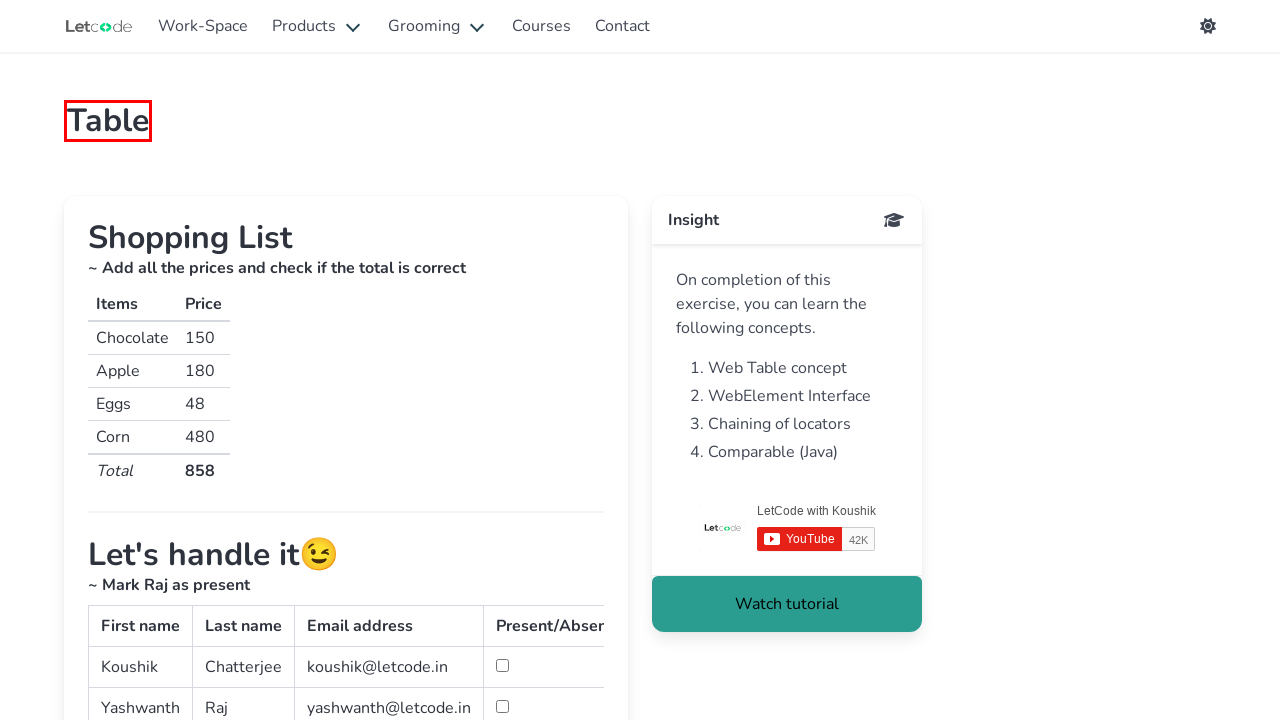

Waited 1 second with red border visible
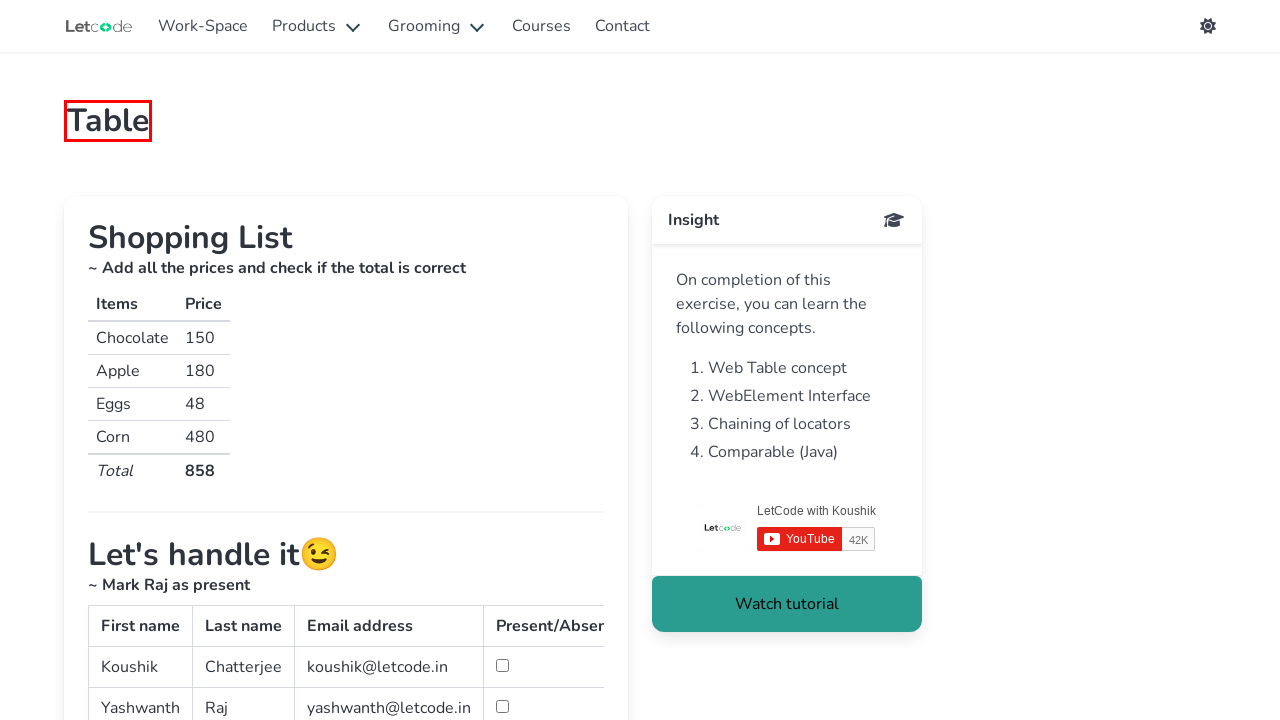

Applied white border to table header (flash 10/10)
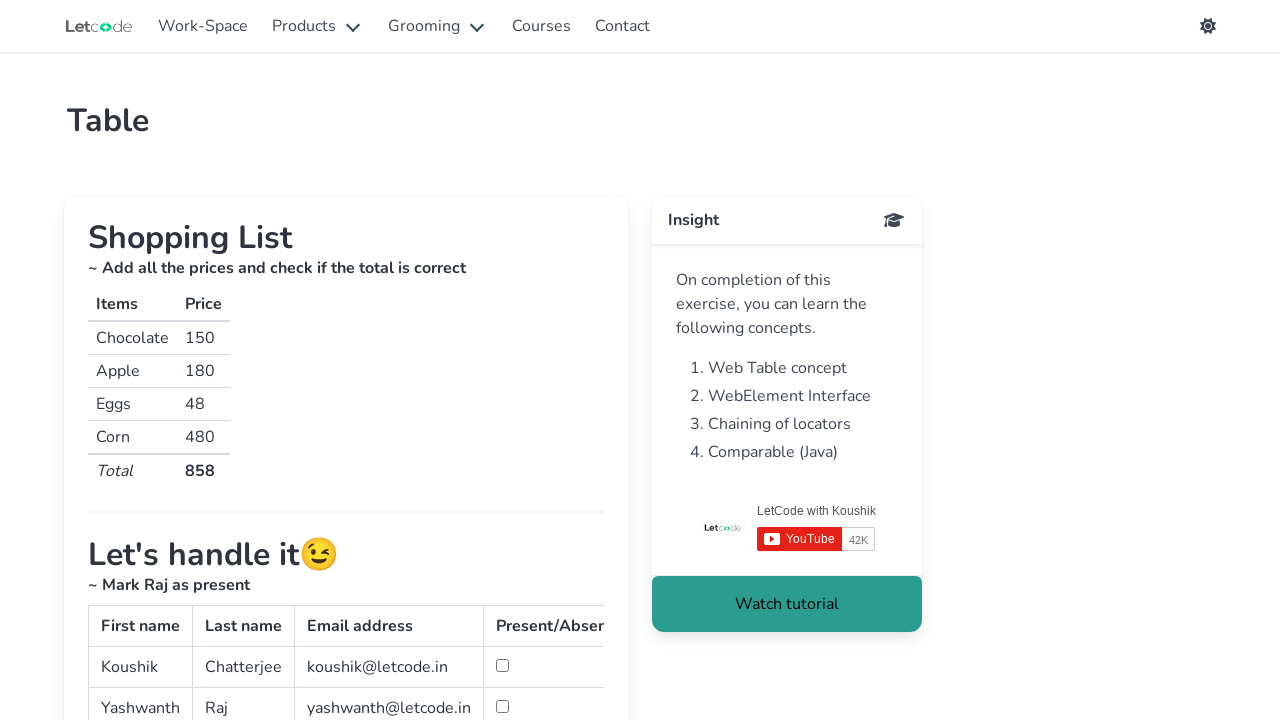

Waited 1 second with white border visible
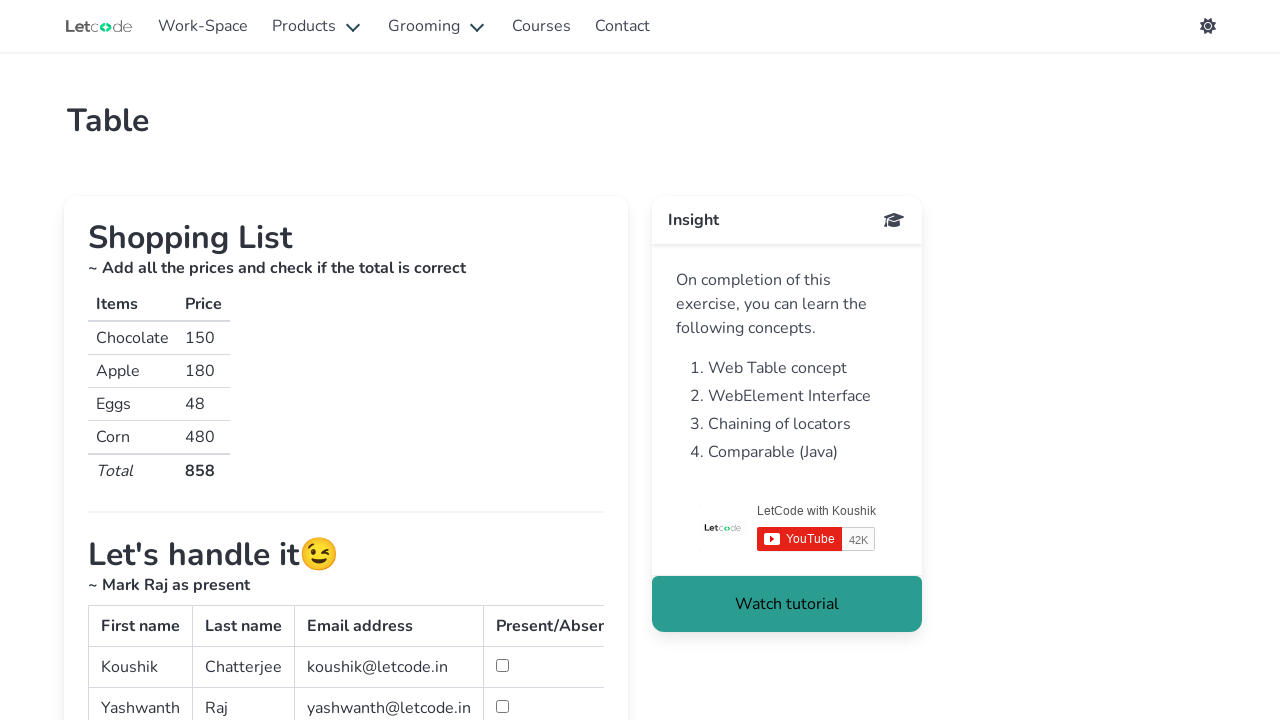

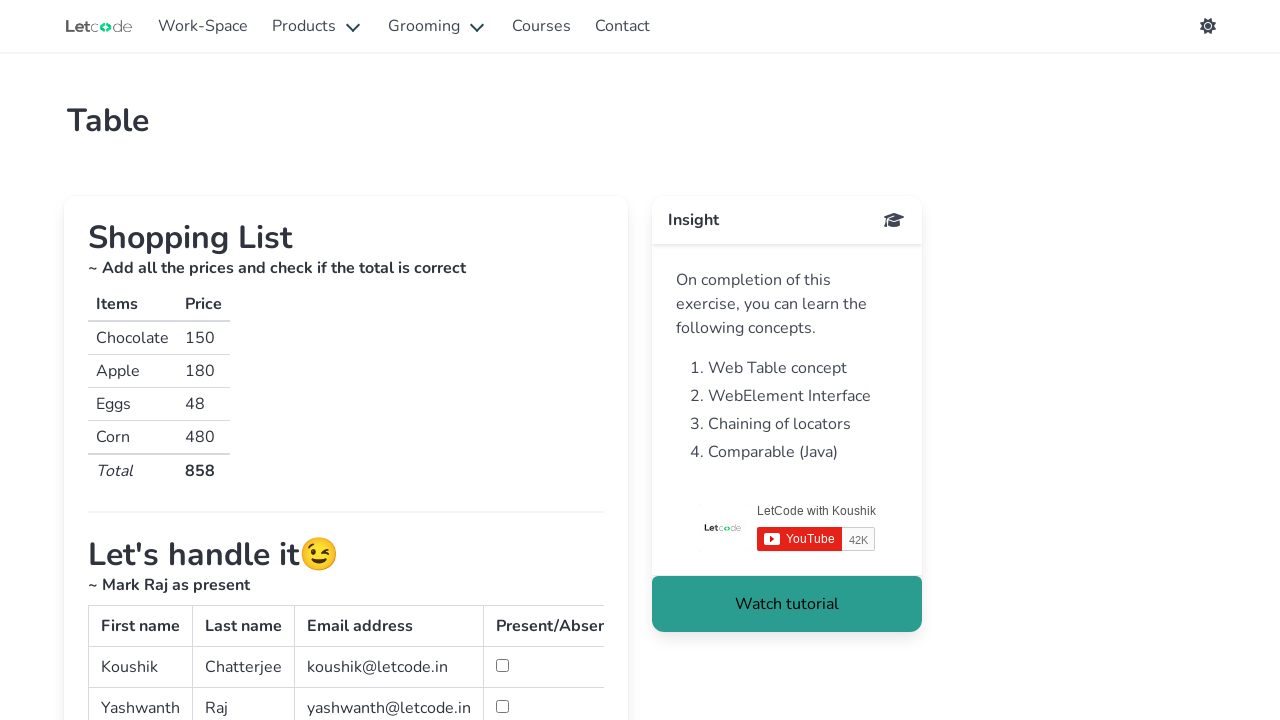